Navigates through calculator links on calculator.net by clicking each link in the navigation menu and going back

Starting URL: https://www.calculator.net/

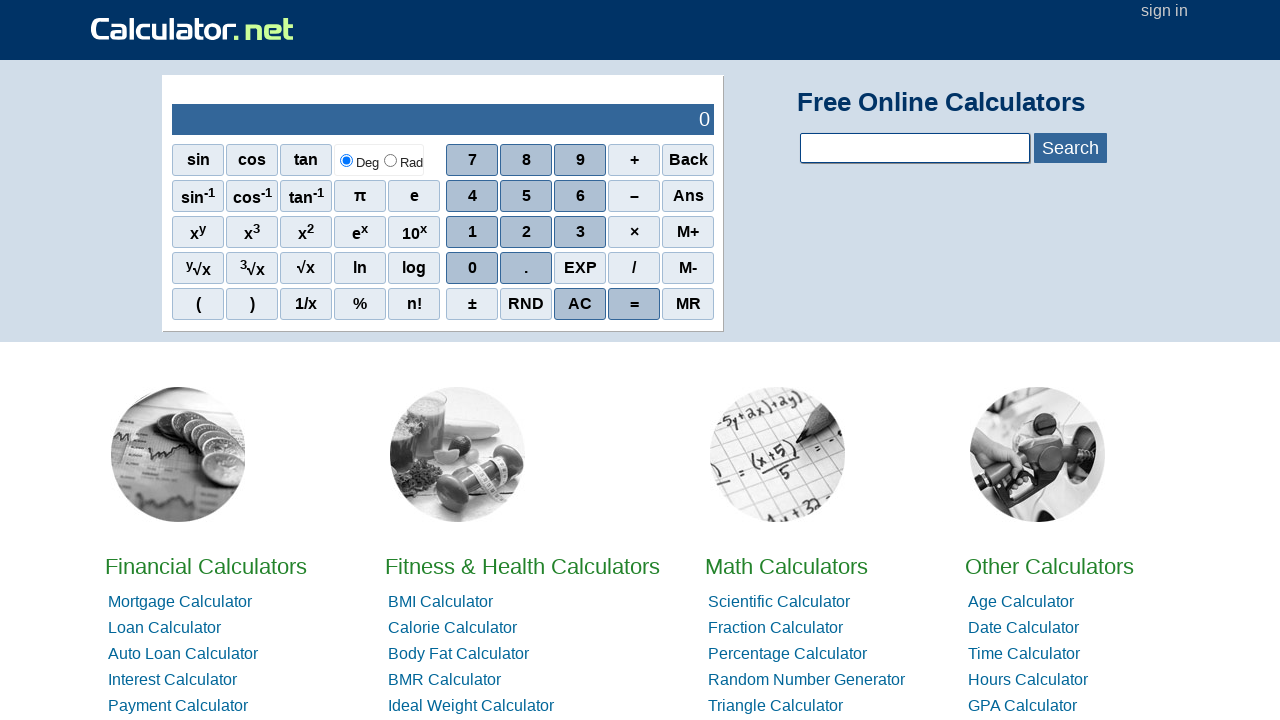

Retrieved all navigation menu links from calculator.net
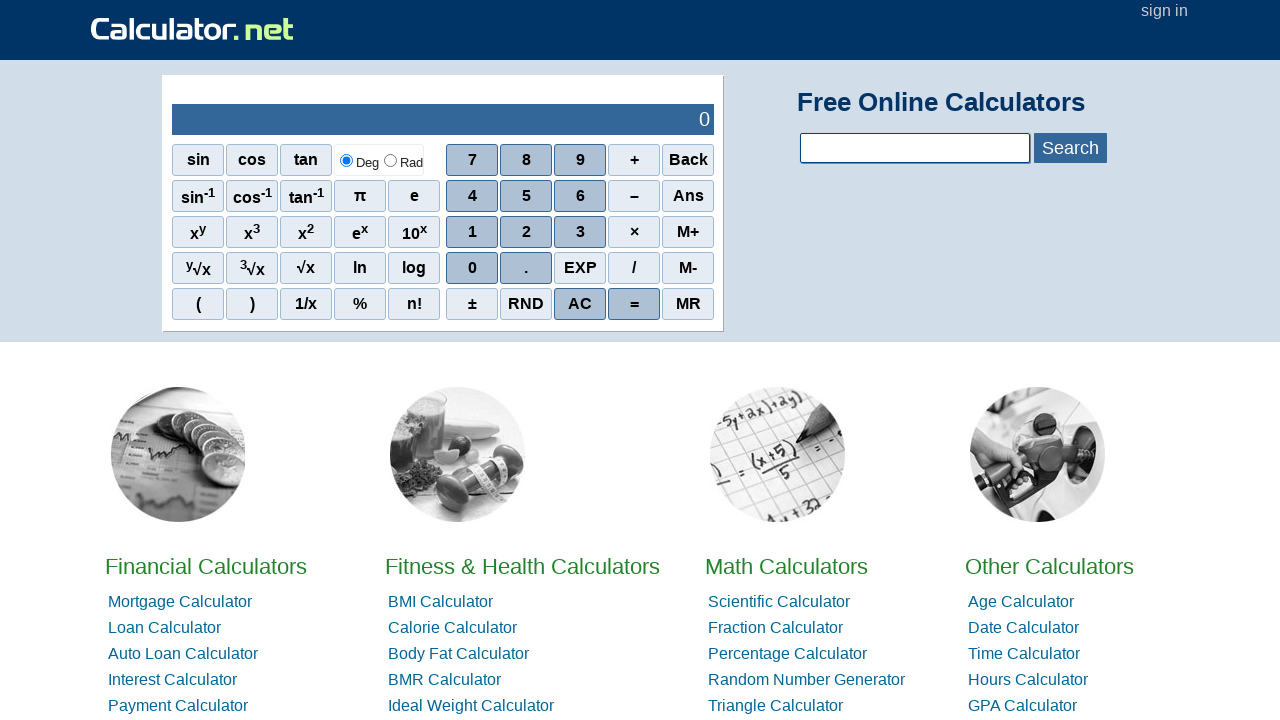

Found 15 links in navigation menu
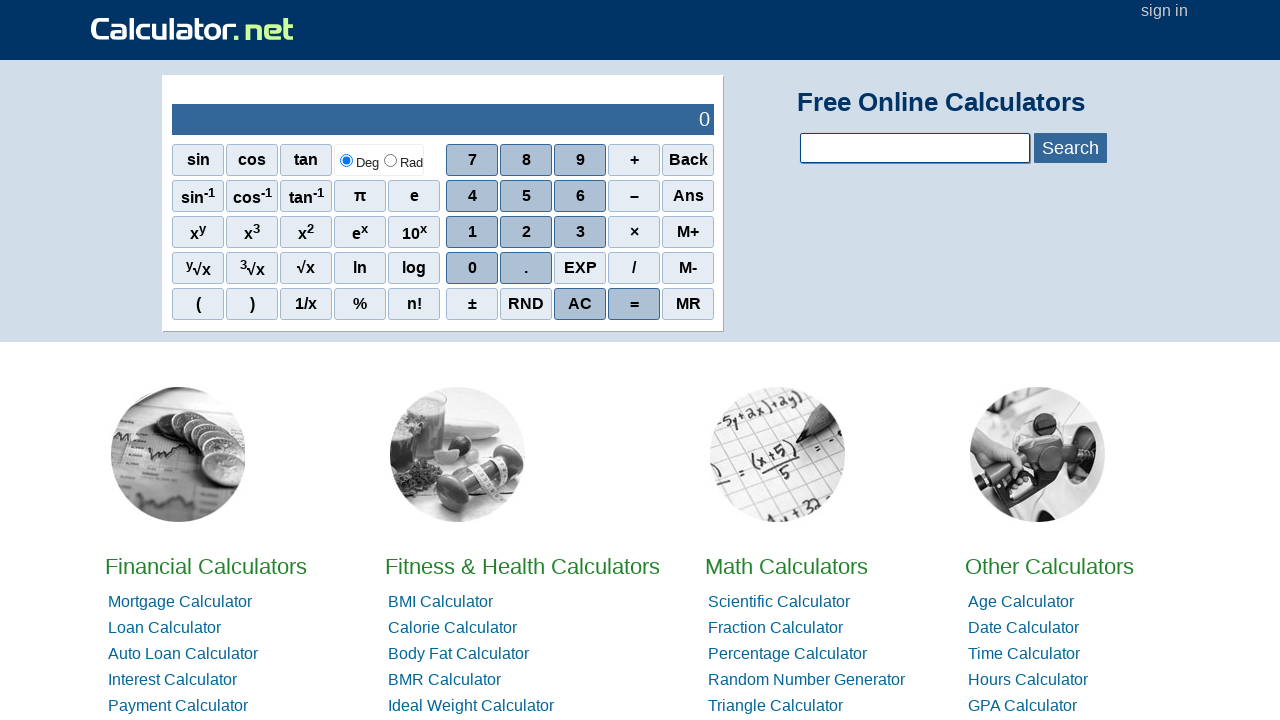

Re-fetched navigation links before clicking link 1
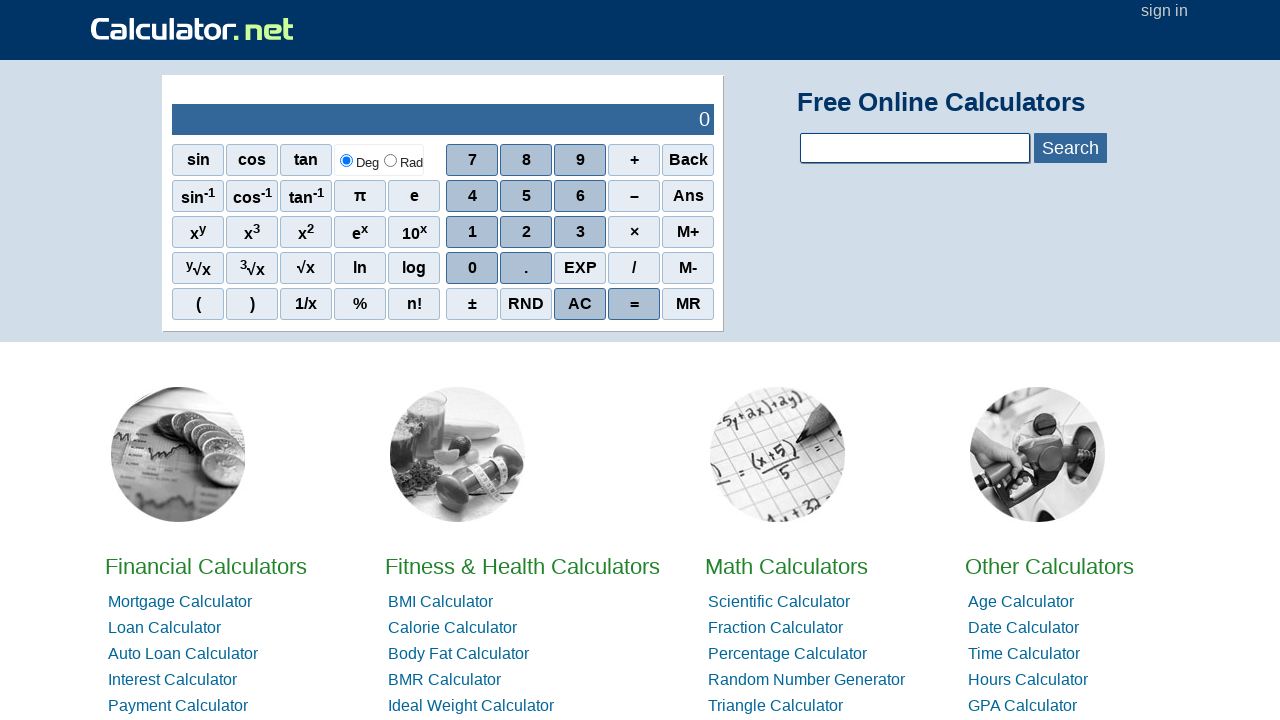

Clicked navigation link at index 1 at (164, 628) on xpath=//ul[@id='hl1']//a >> nth=1
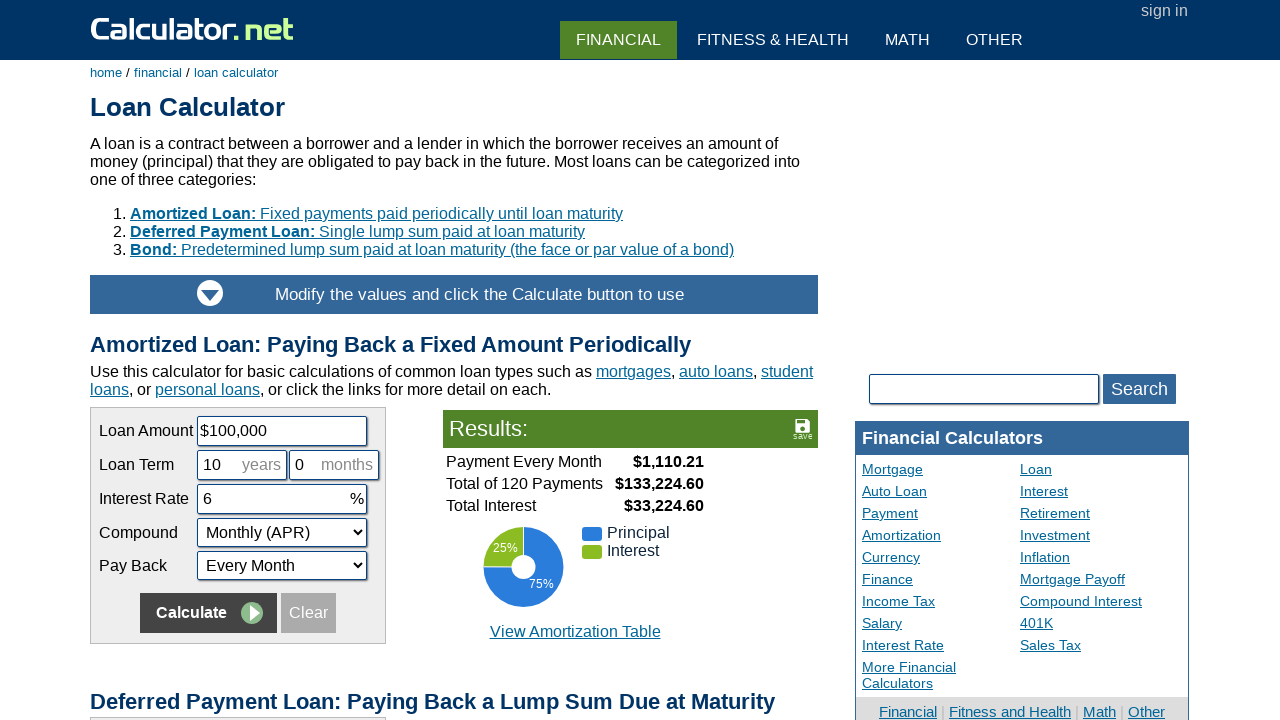

Waited for page to load after clicking link 1
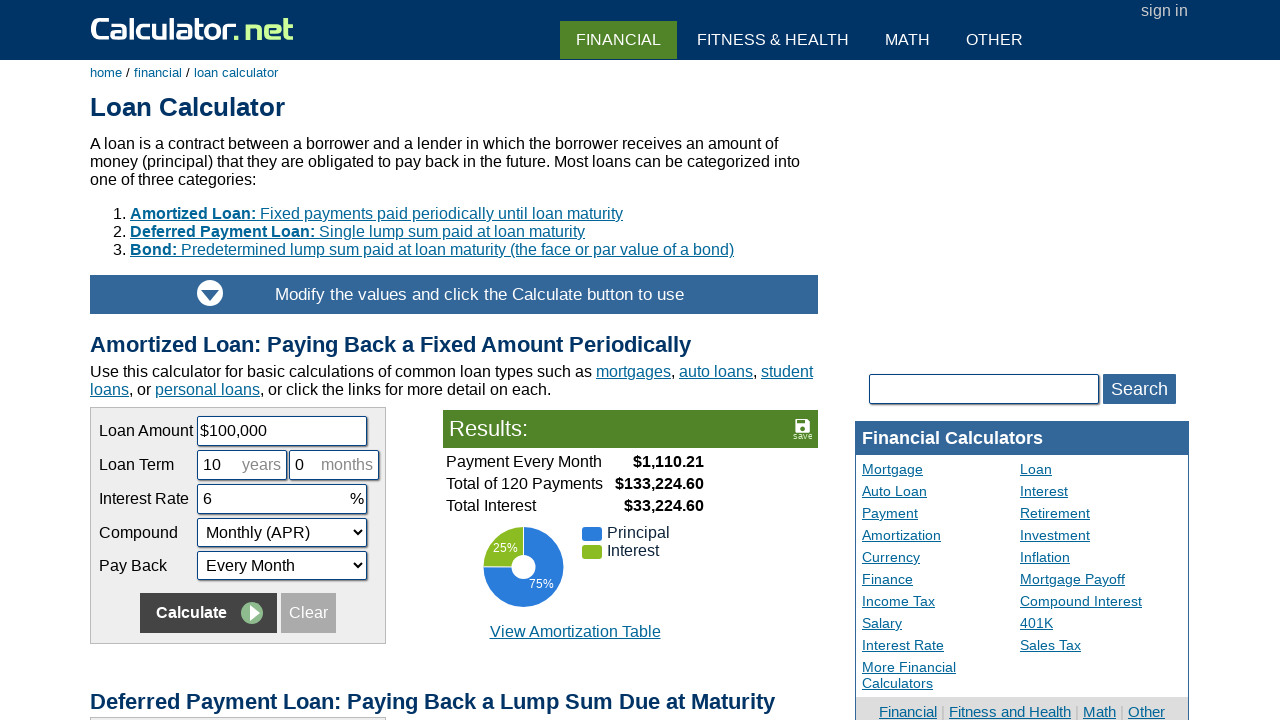

Navigated back to previous page
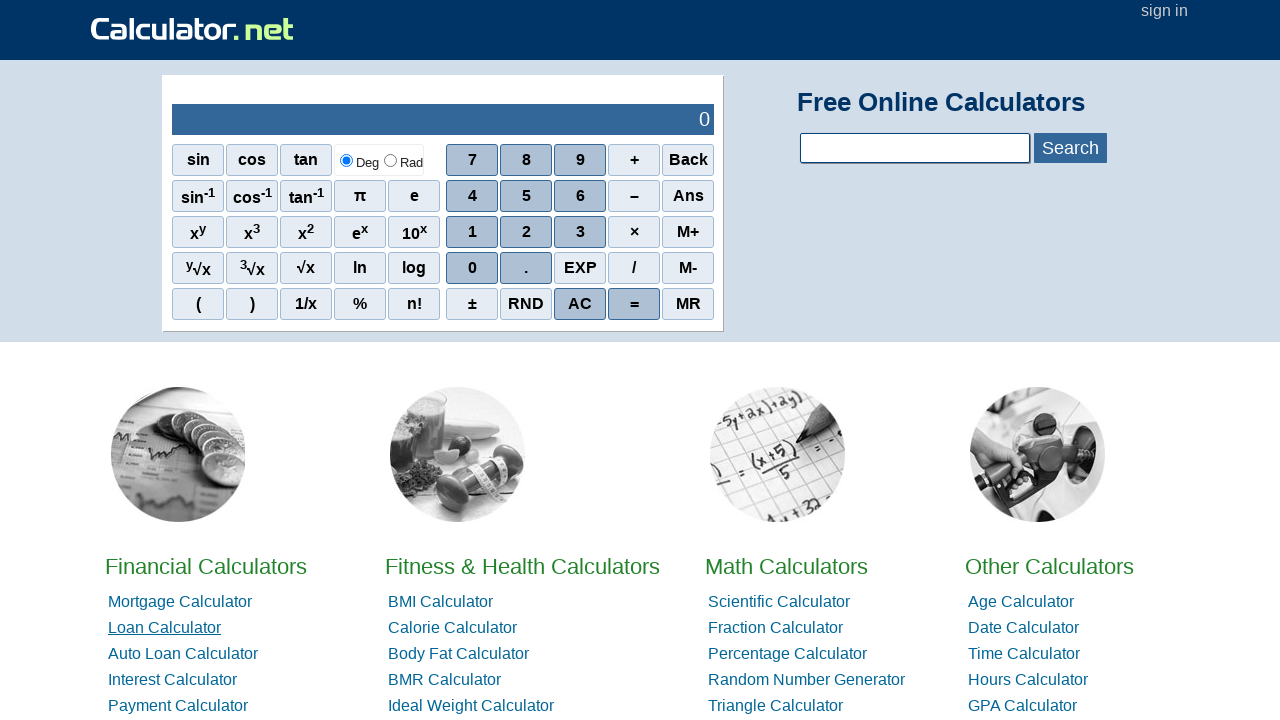

Reloaded page to ensure clean state
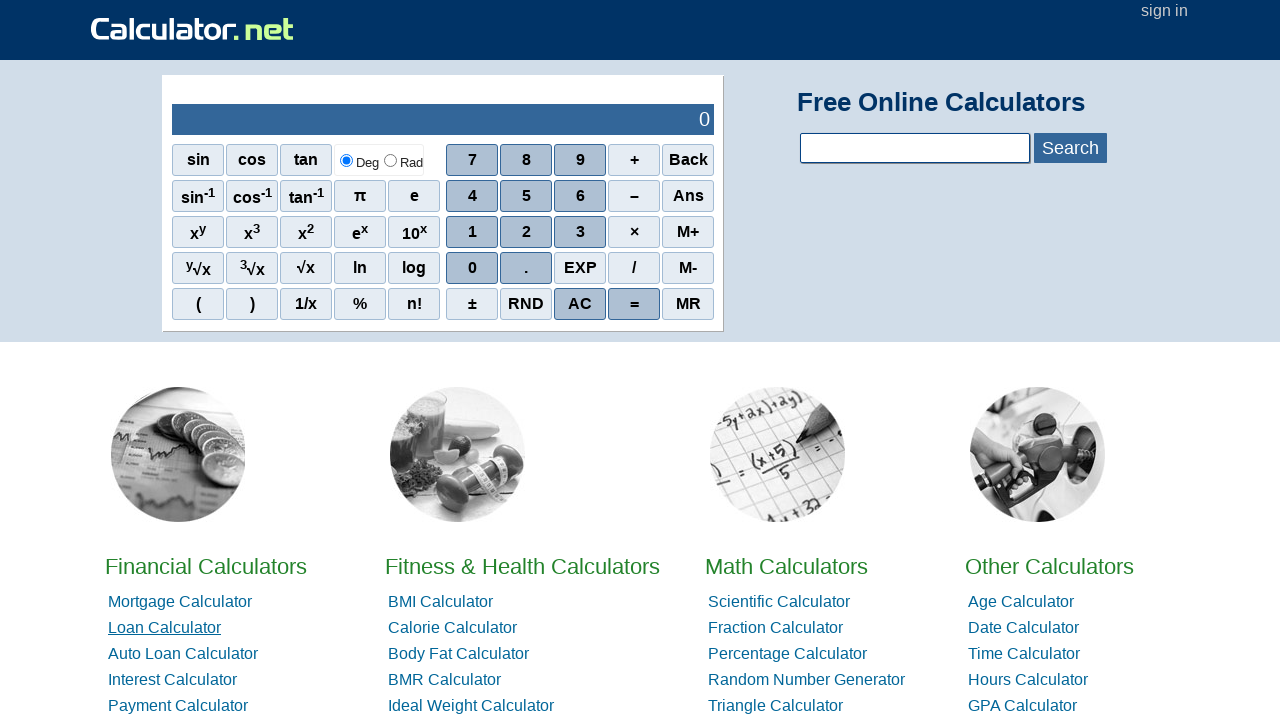

Re-fetched navigation links before clicking link 2
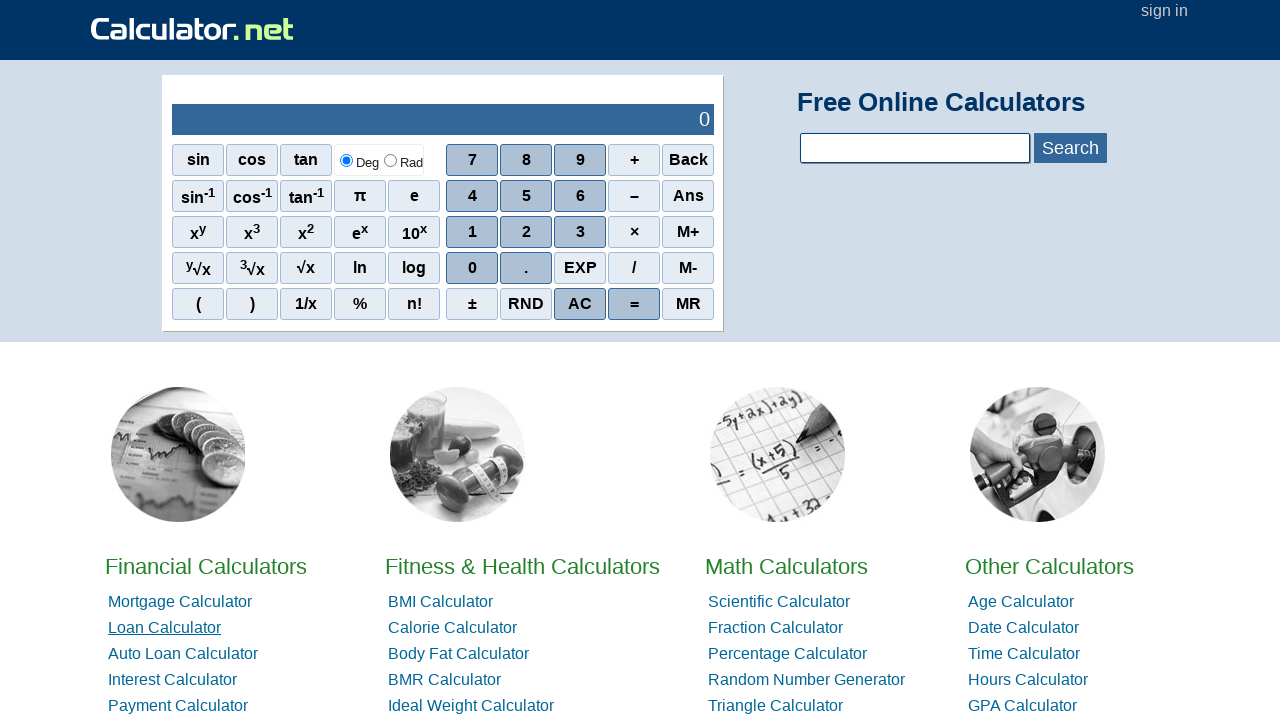

Clicked navigation link at index 2 at (183, 654) on xpath=//ul[@id='hl1']//a >> nth=2
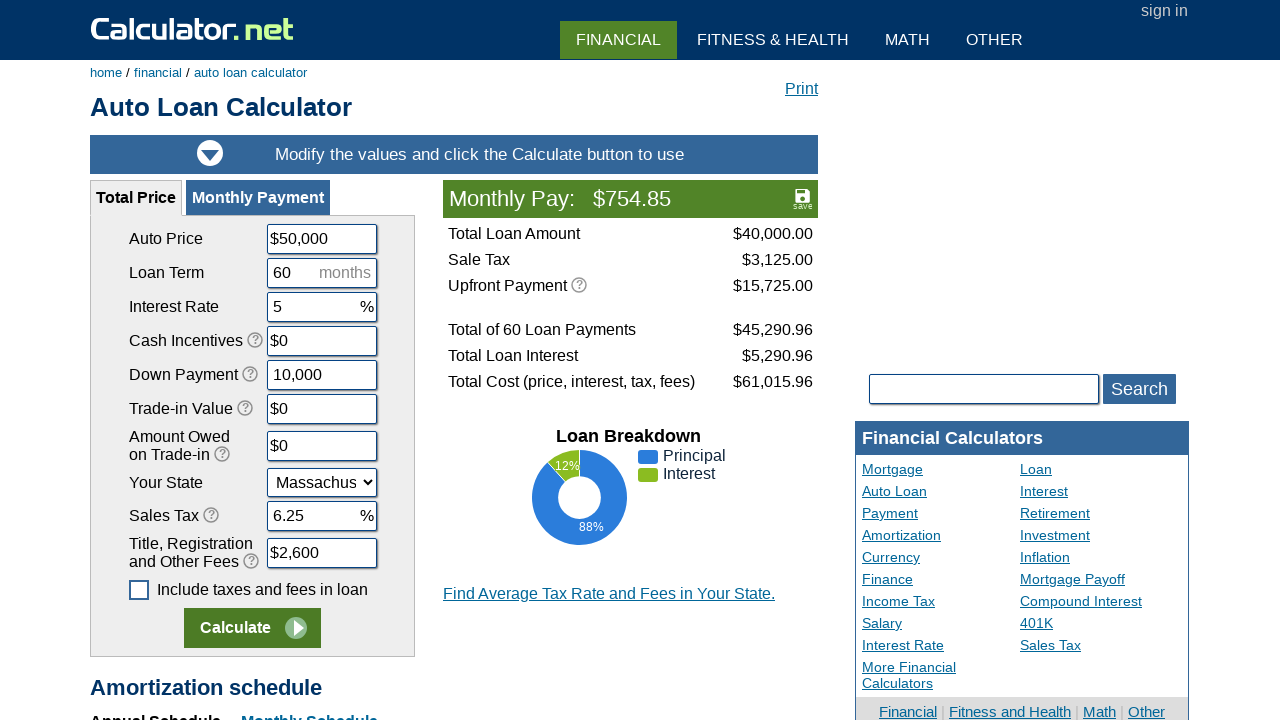

Waited for page to load after clicking link 2
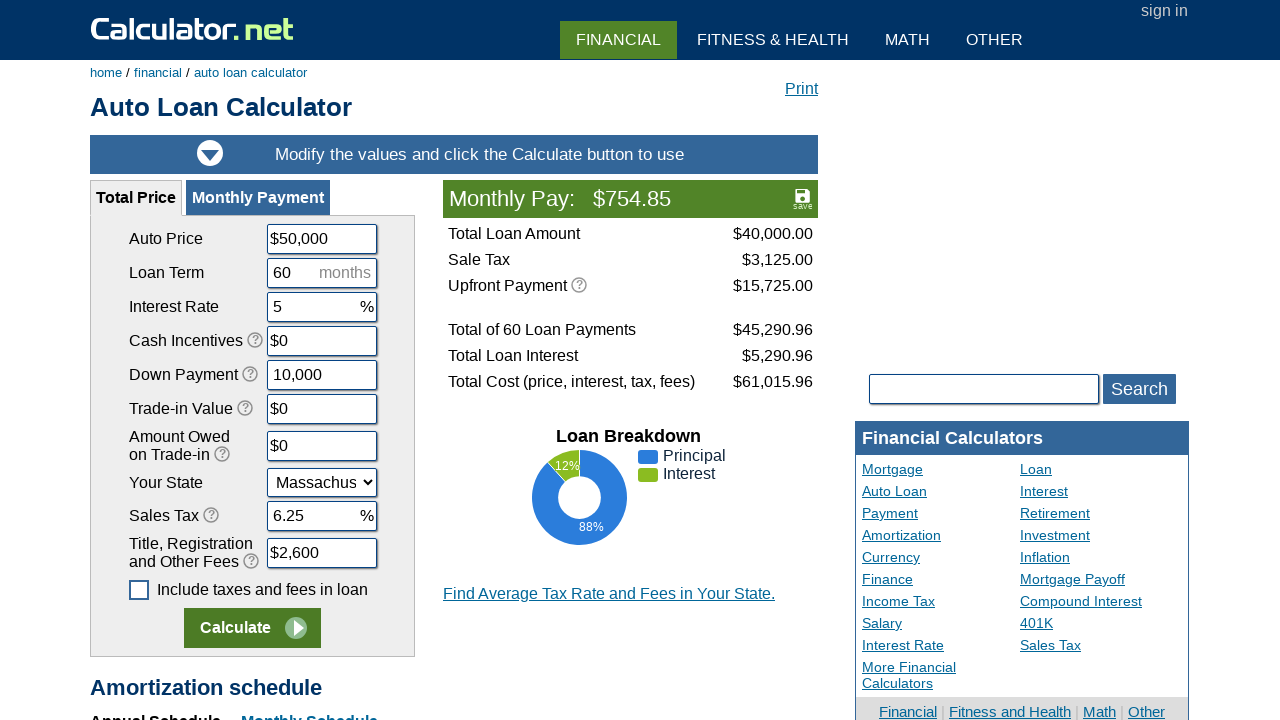

Navigated back to previous page
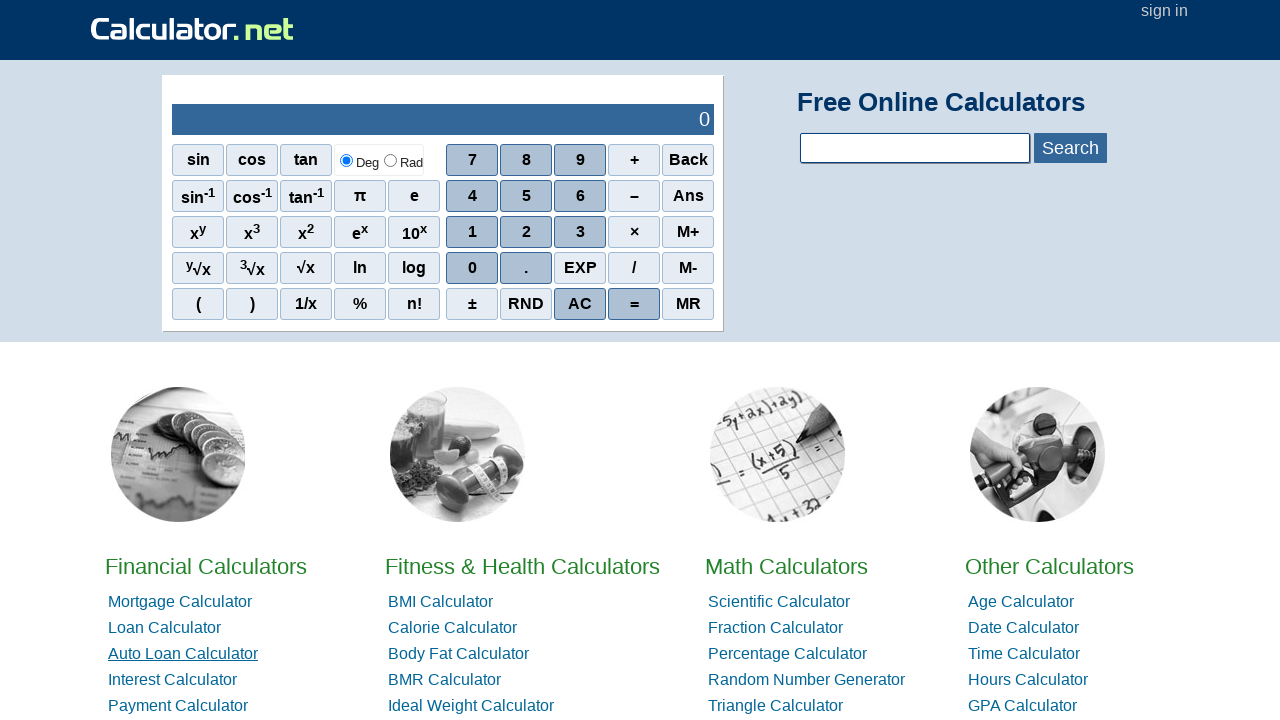

Reloaded page to ensure clean state
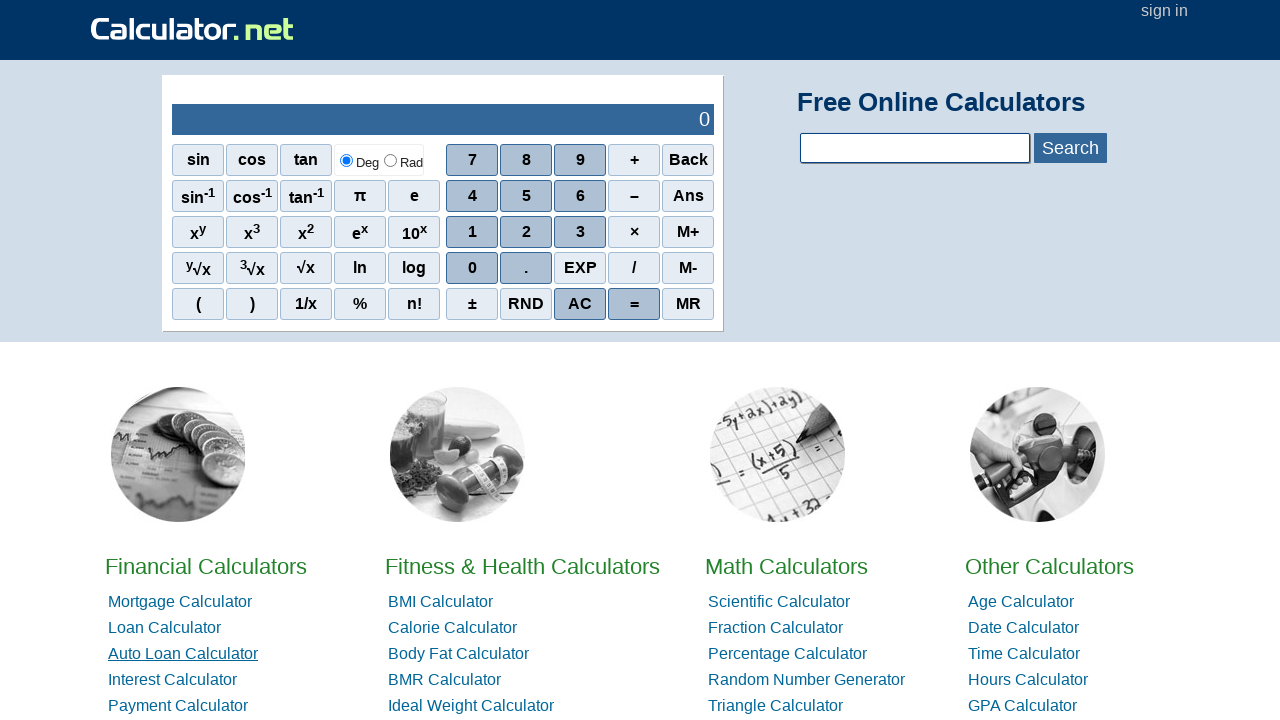

Re-fetched navigation links before clicking link 3
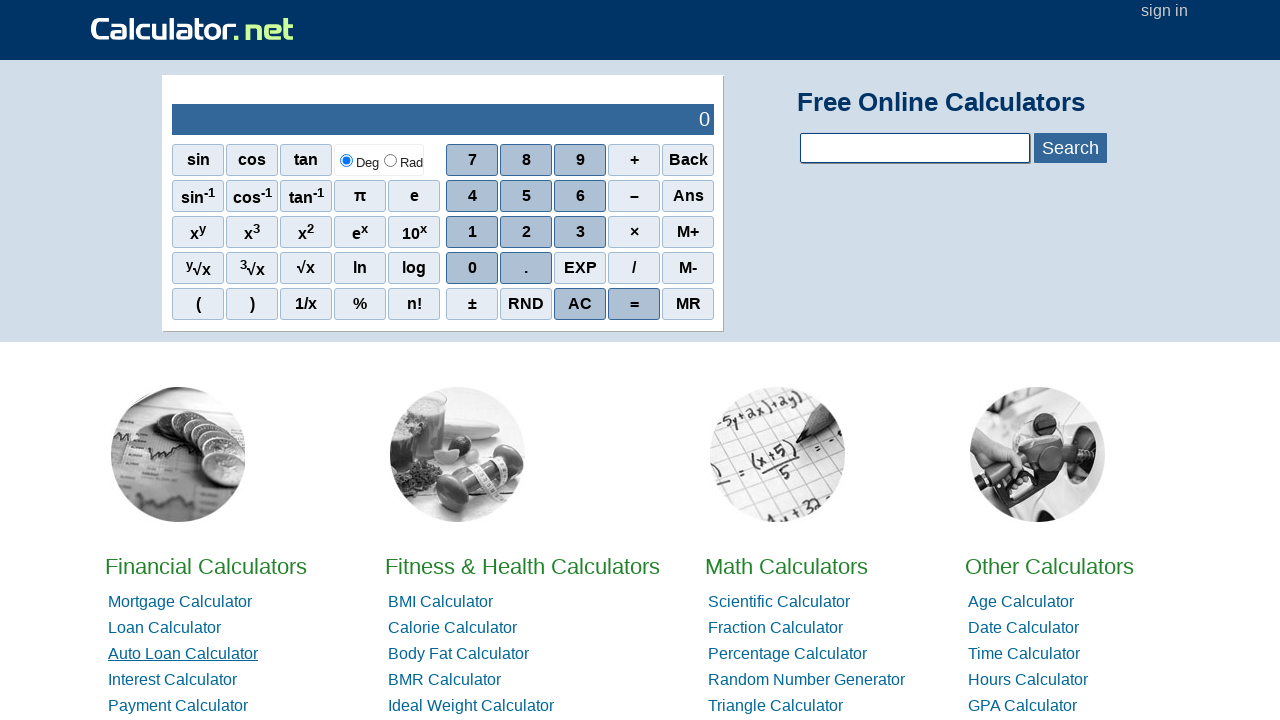

Clicked navigation link at index 3 at (172, 680) on xpath=//ul[@id='hl1']//a >> nth=3
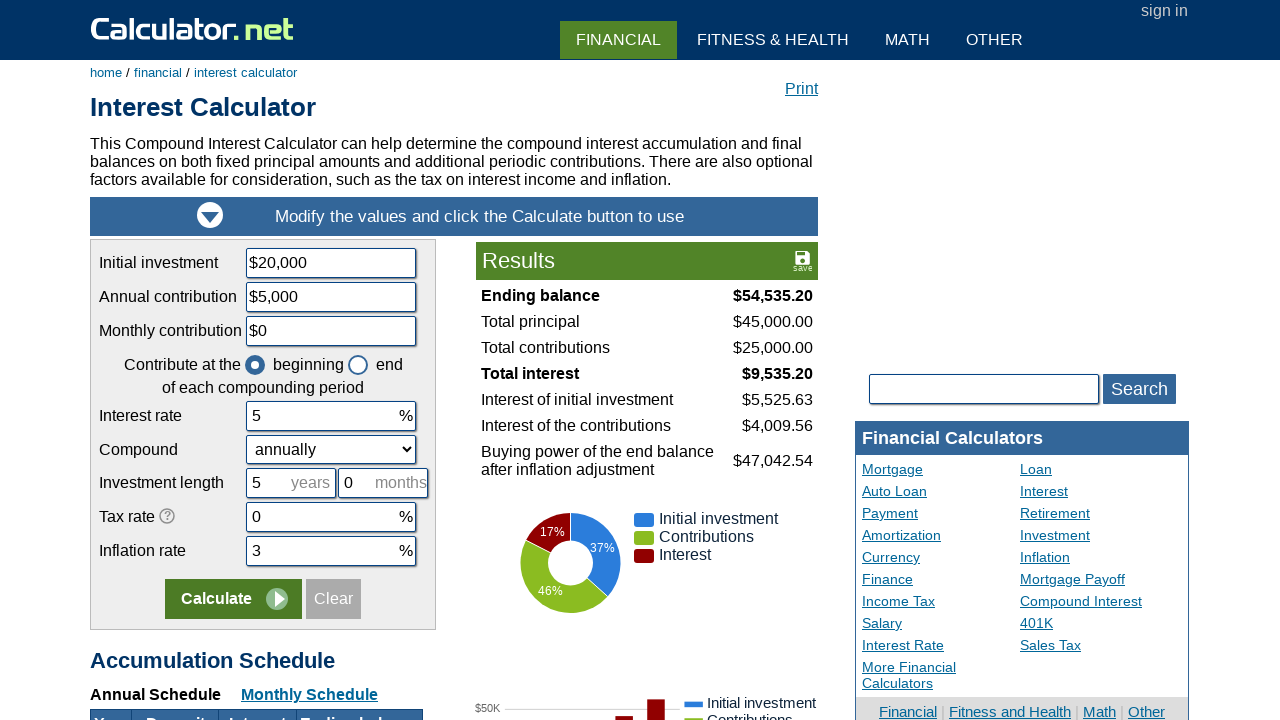

Waited for page to load after clicking link 3
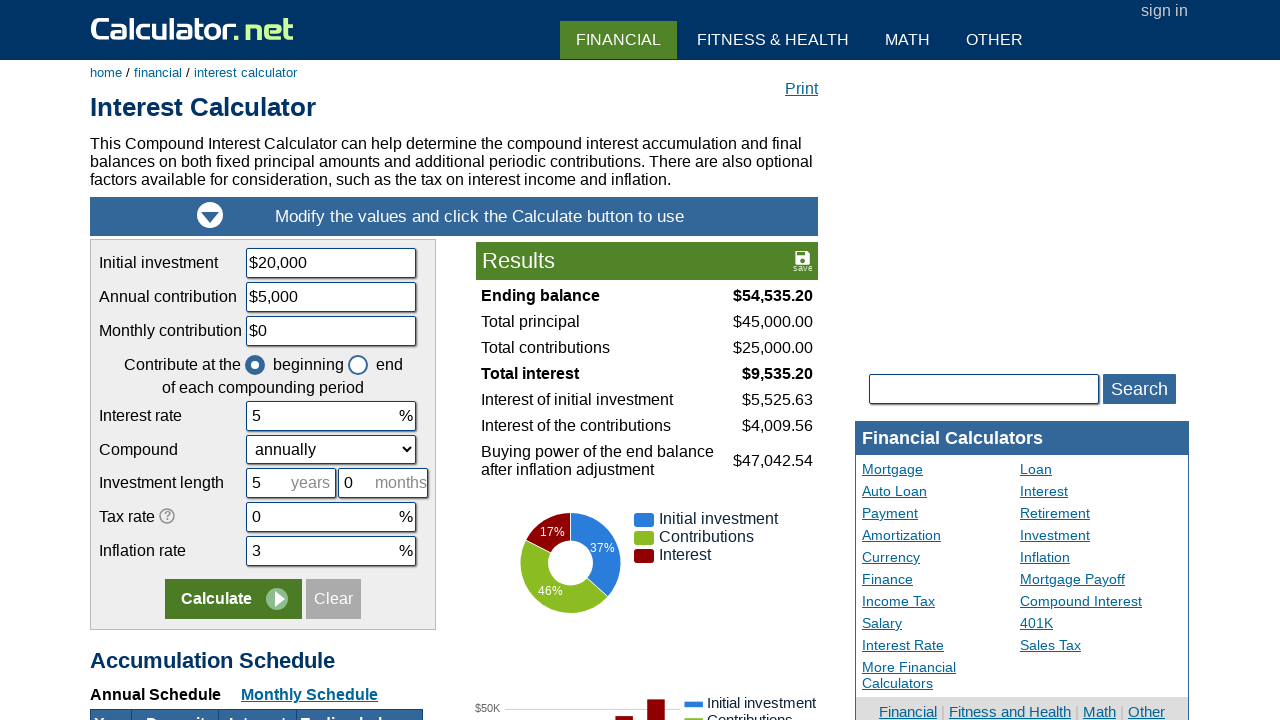

Navigated back to previous page
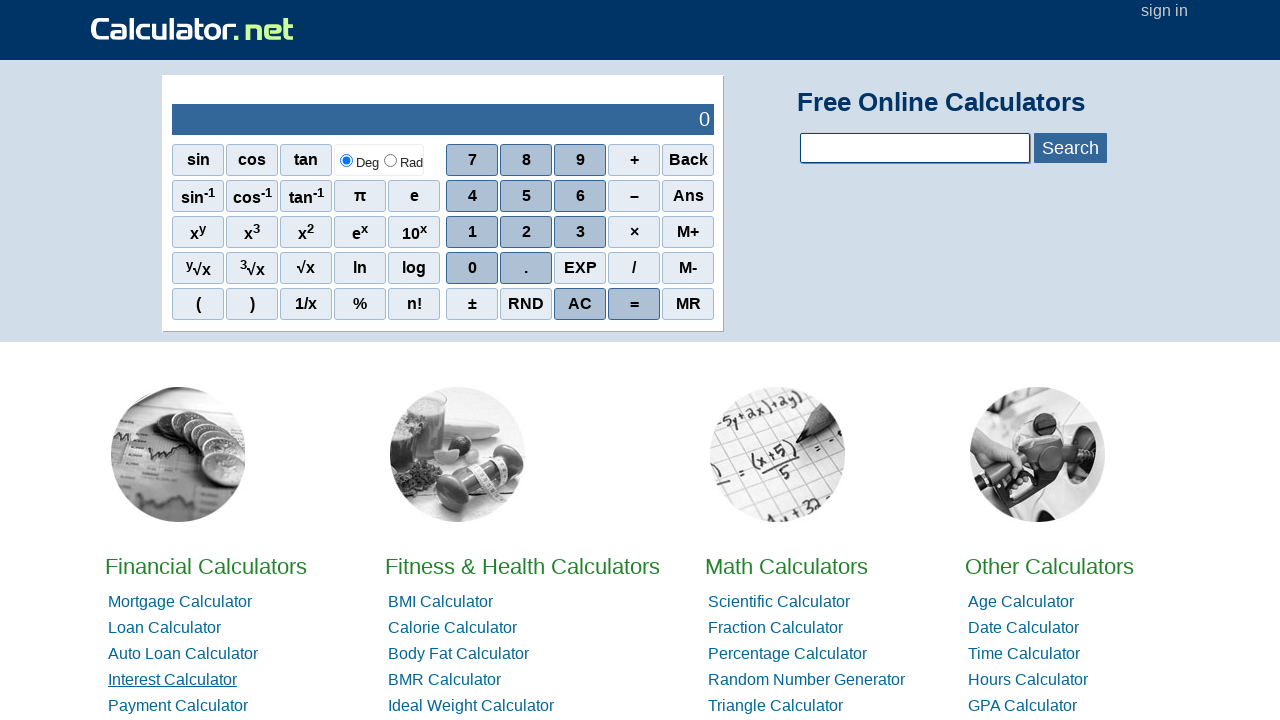

Reloaded page to ensure clean state
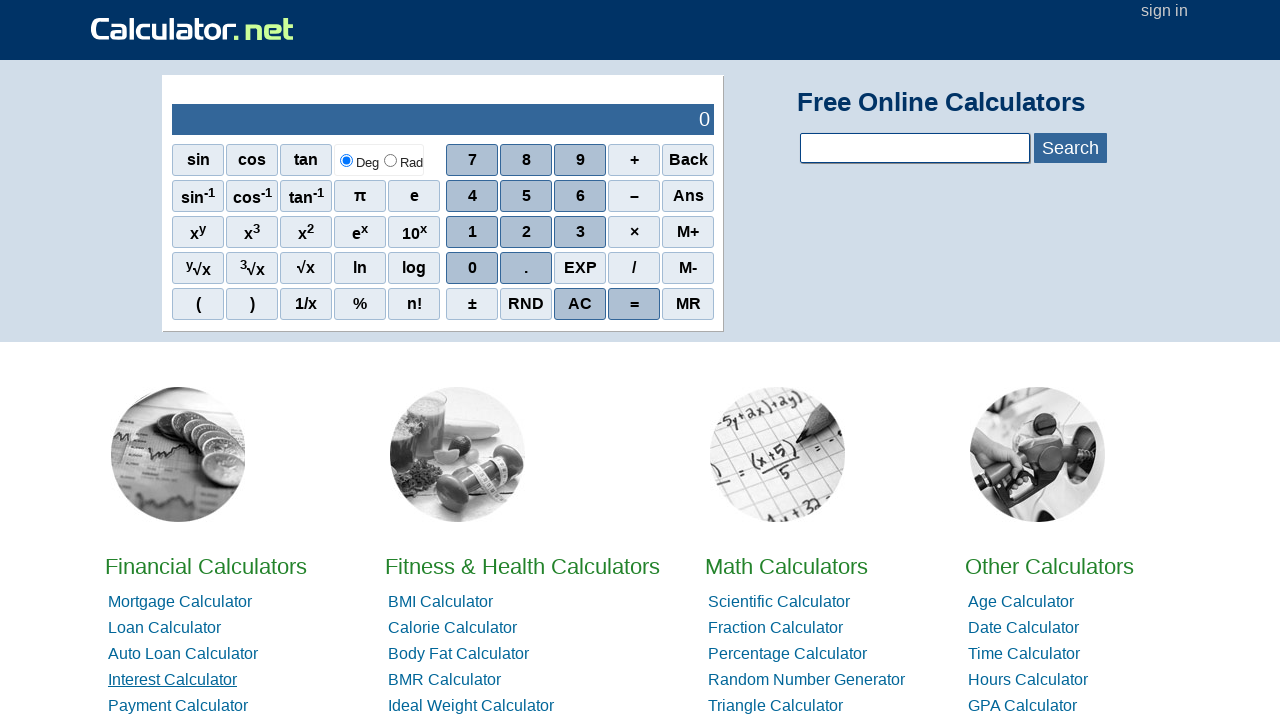

Re-fetched navigation links before clicking link 4
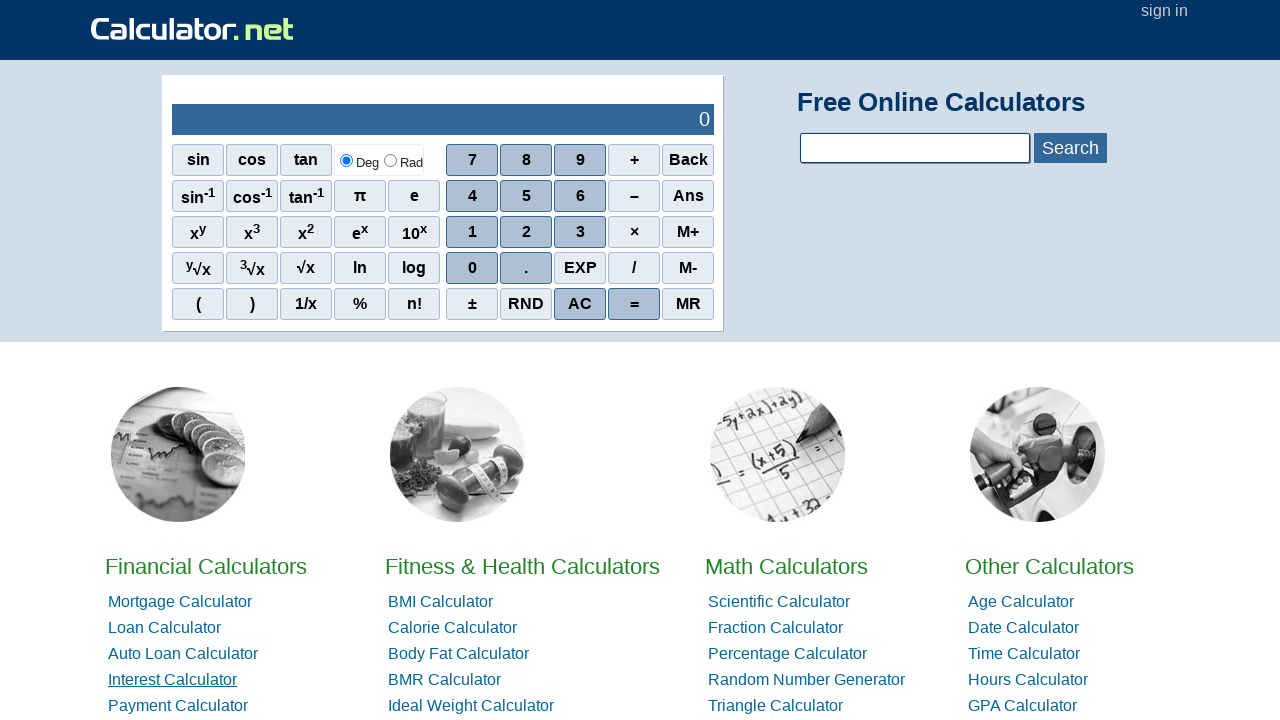

Clicked navigation link at index 4 at (178, 706) on xpath=//ul[@id='hl1']//a >> nth=4
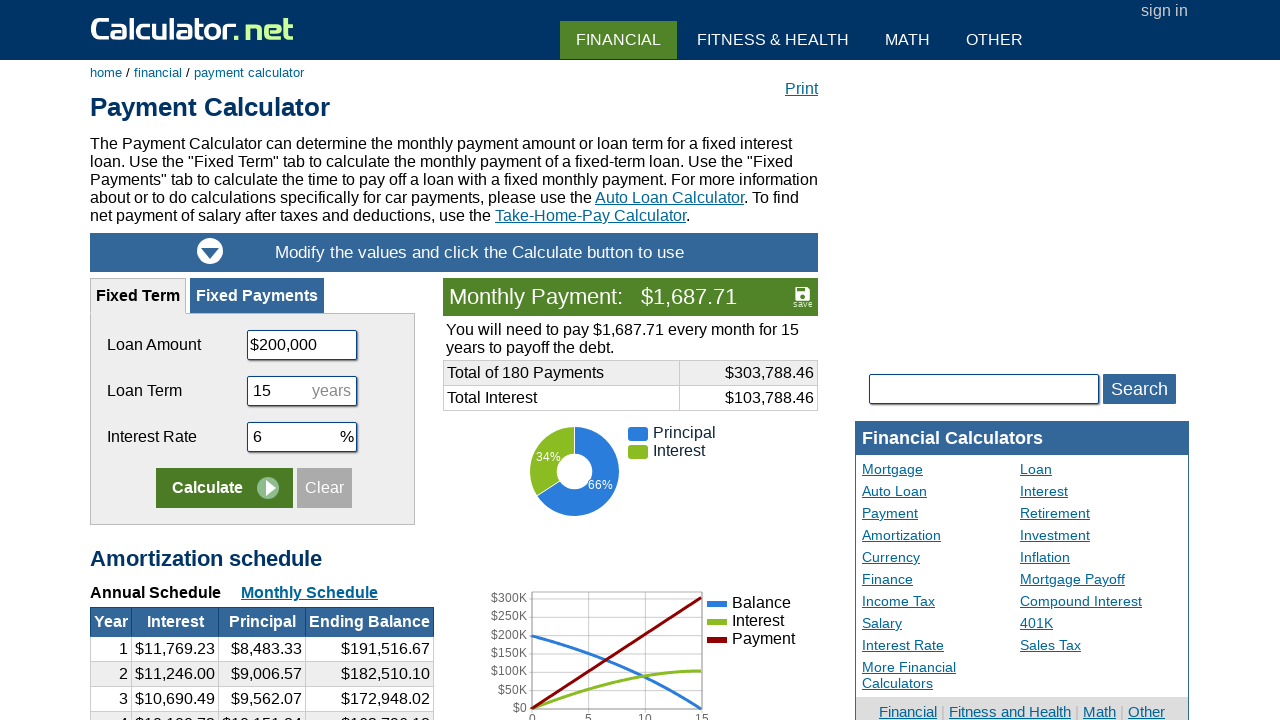

Waited for page to load after clicking link 4
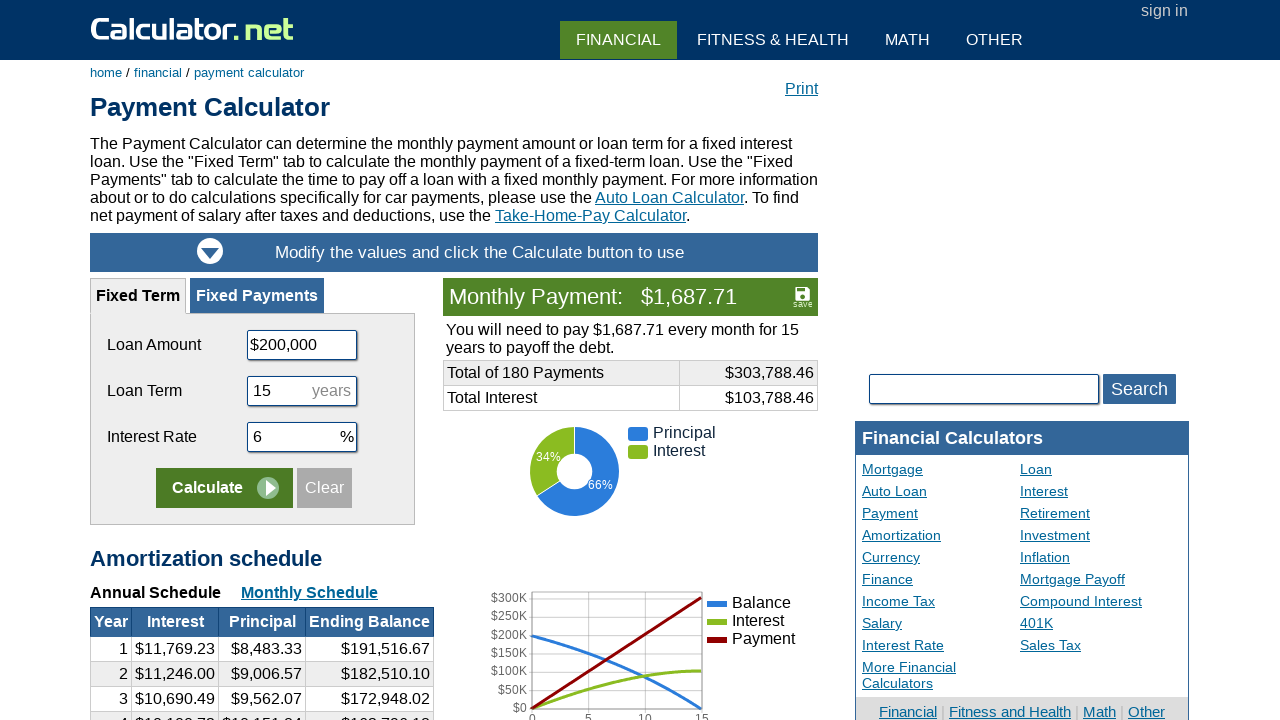

Navigated back to previous page
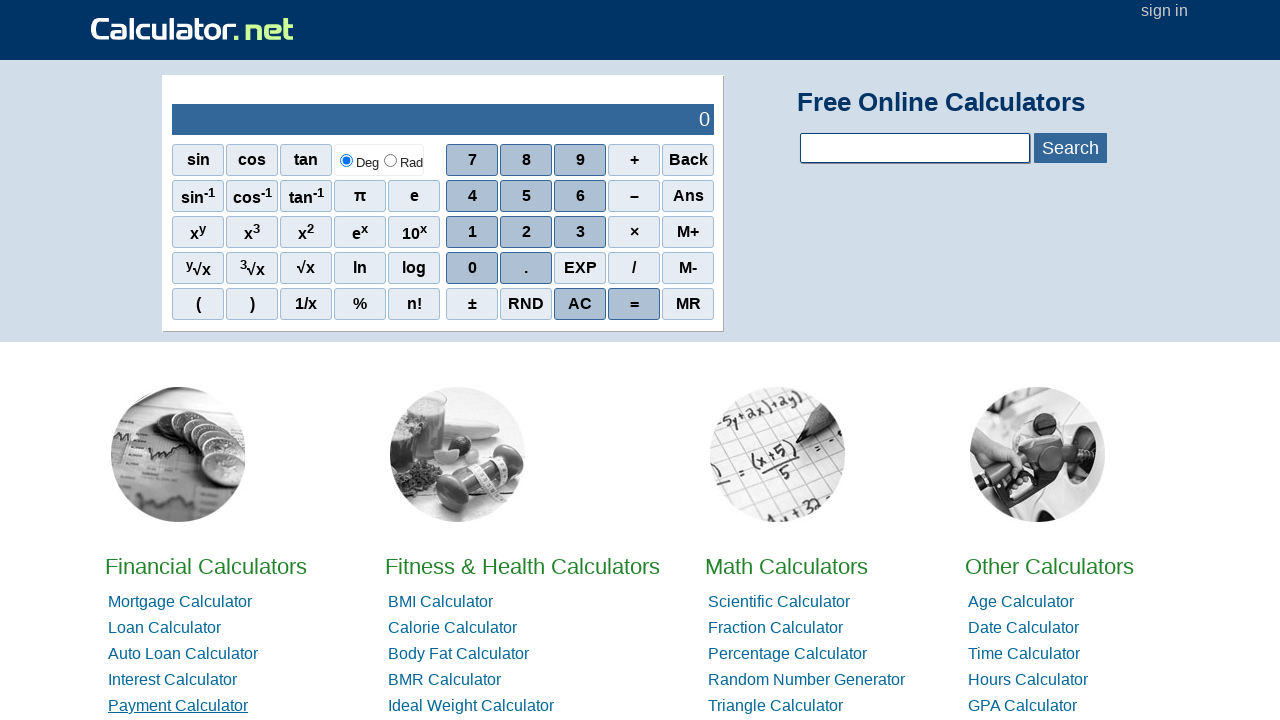

Reloaded page to ensure clean state
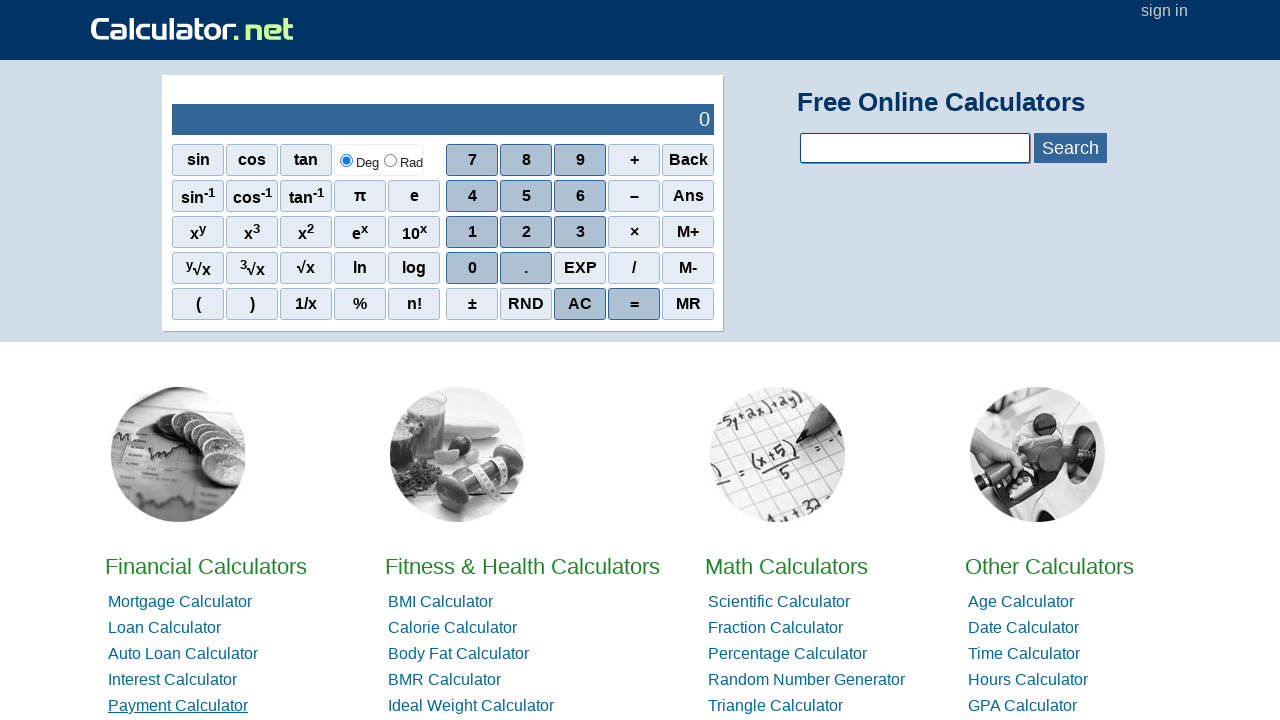

Re-fetched navigation links before clicking link 5
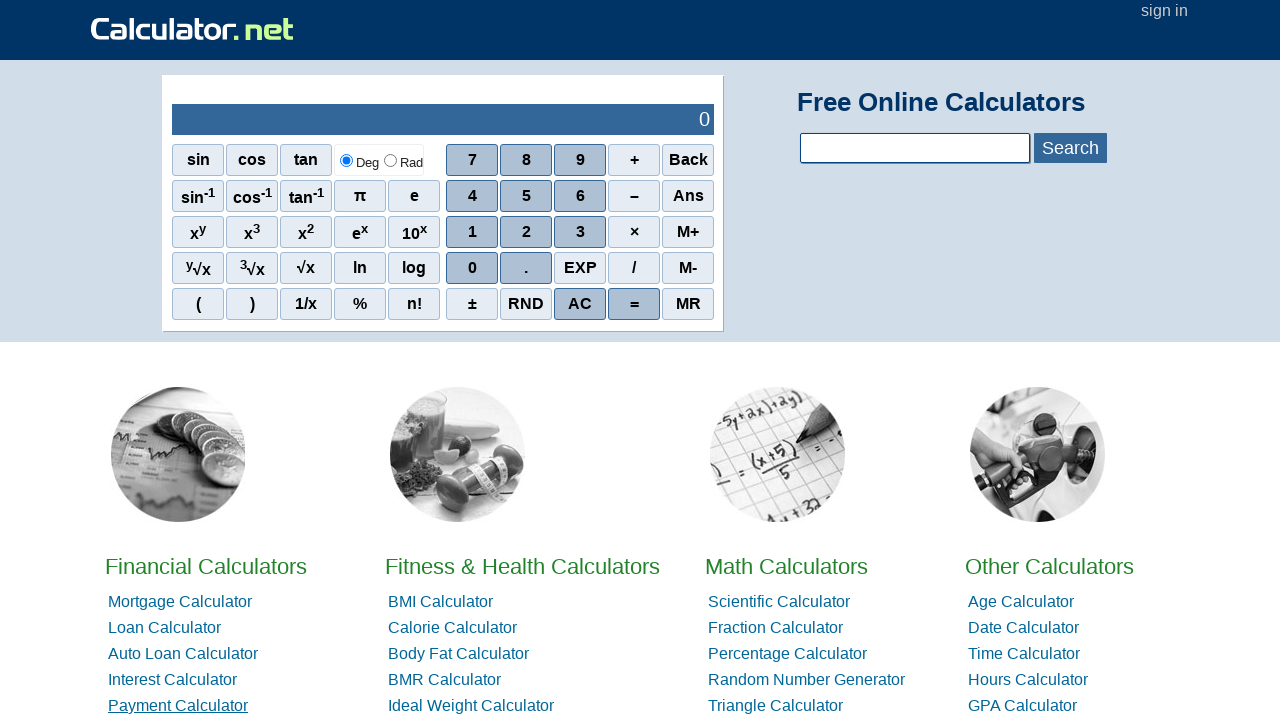

Clicked navigation link at index 5 at (186, 360) on xpath=//ul[@id='hl1']//a >> nth=5
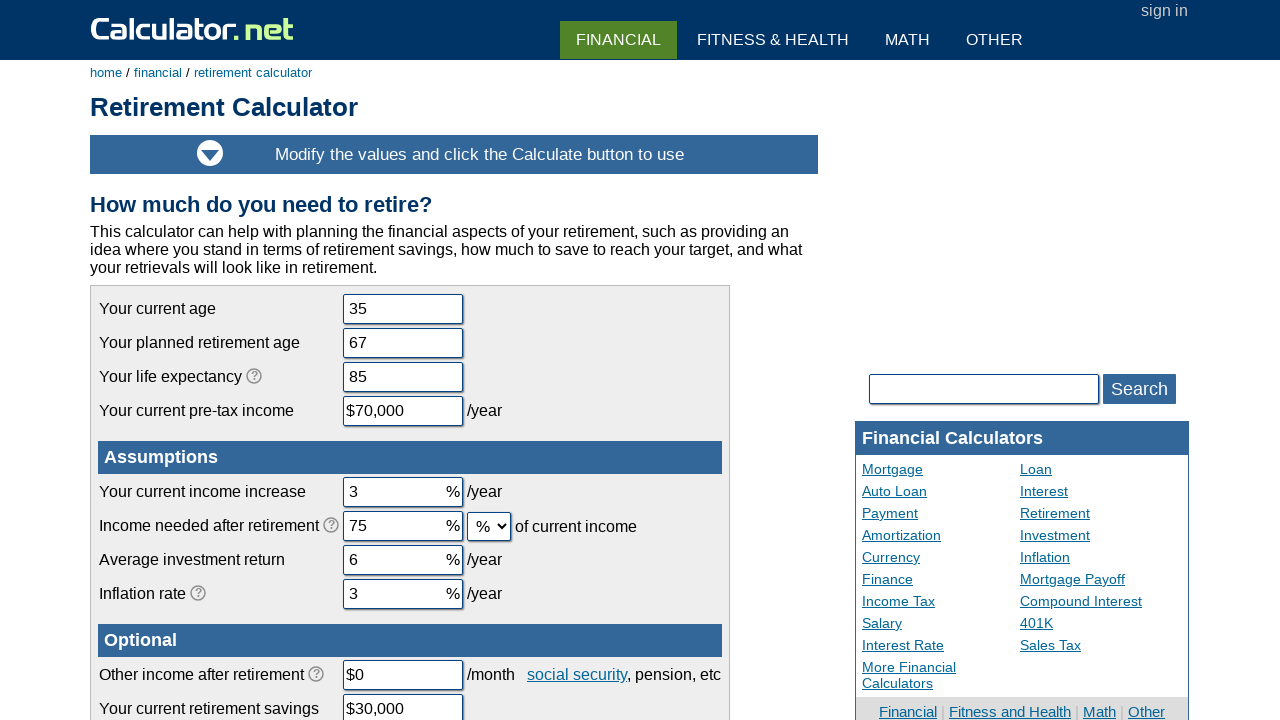

Waited for page to load after clicking link 5
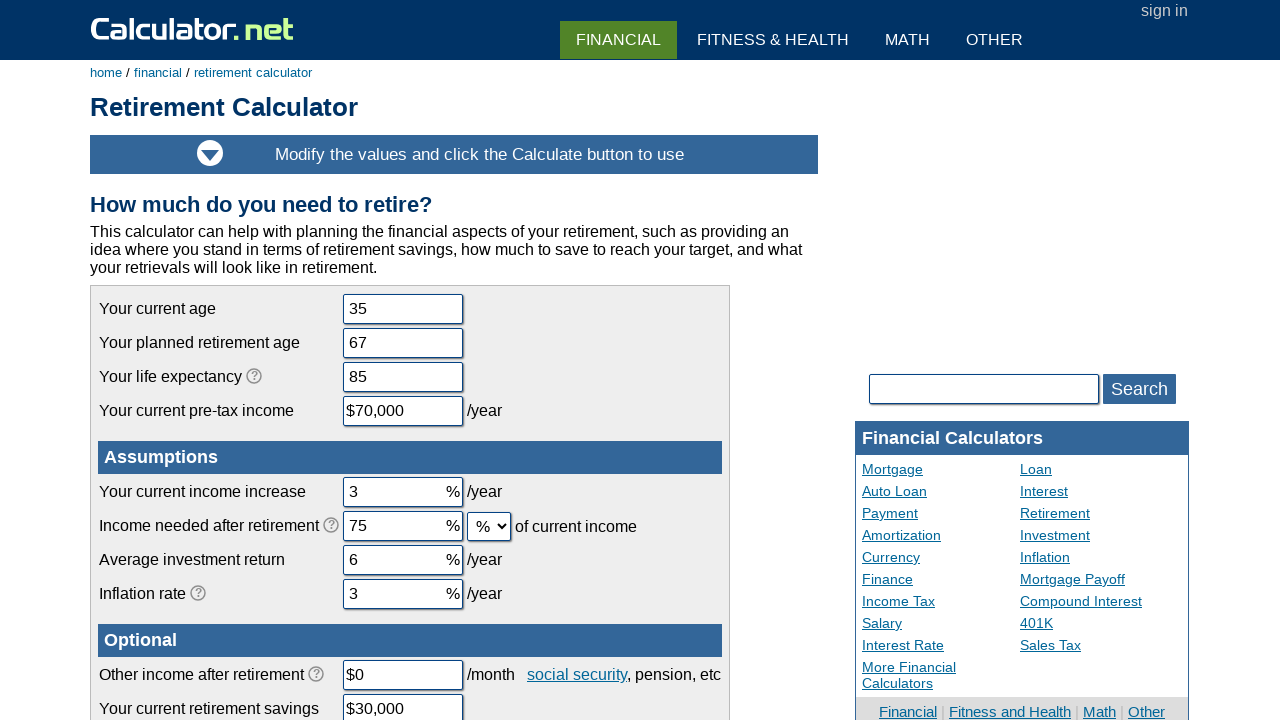

Navigated back to previous page
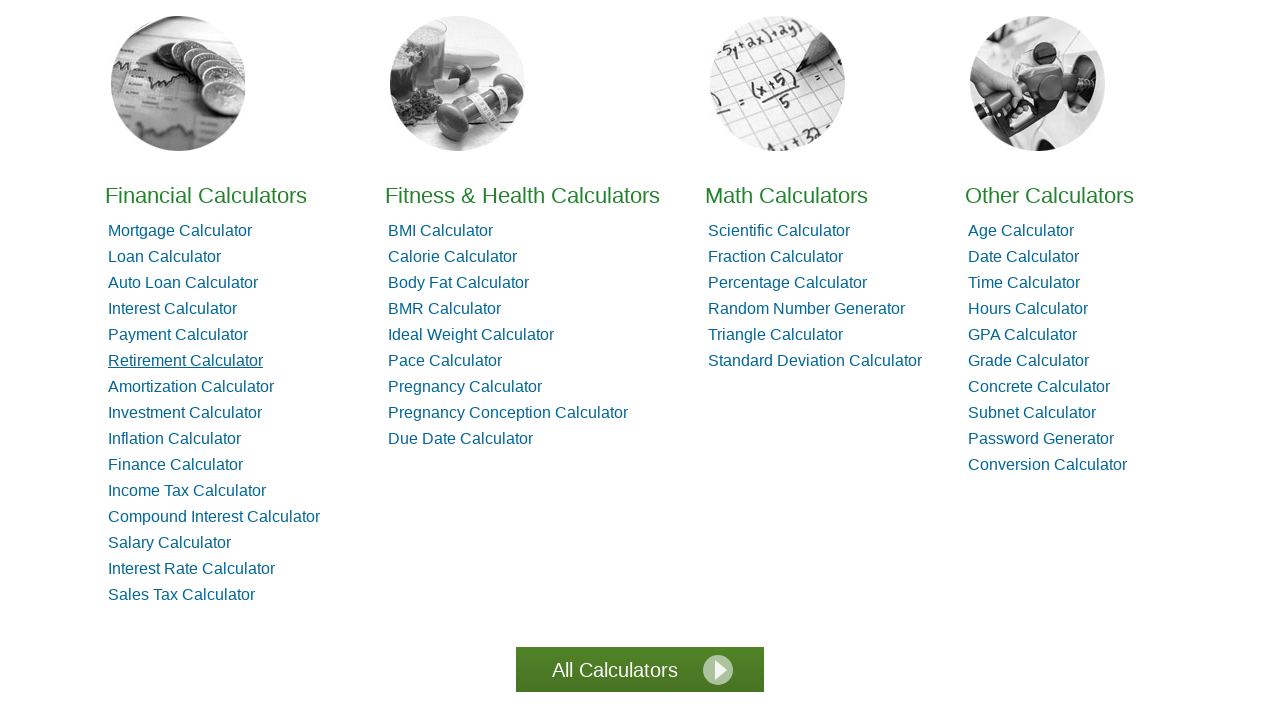

Reloaded page to ensure clean state
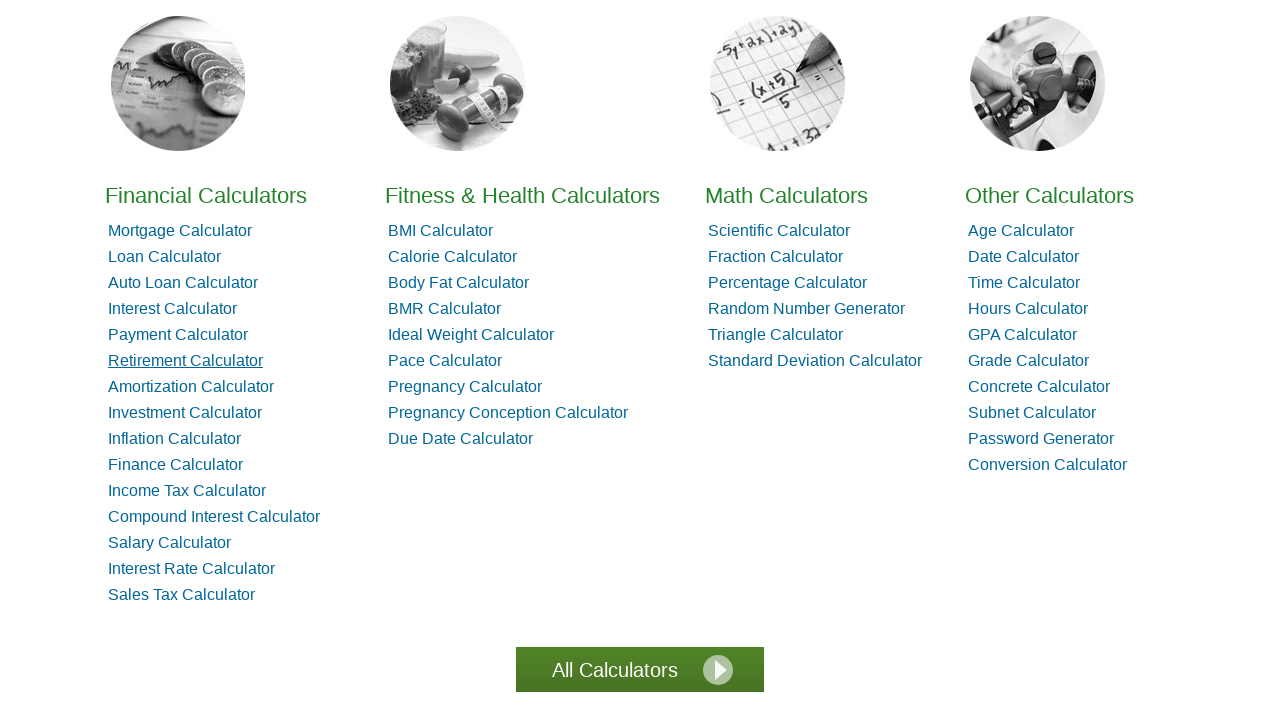

Re-fetched navigation links before clicking link 6
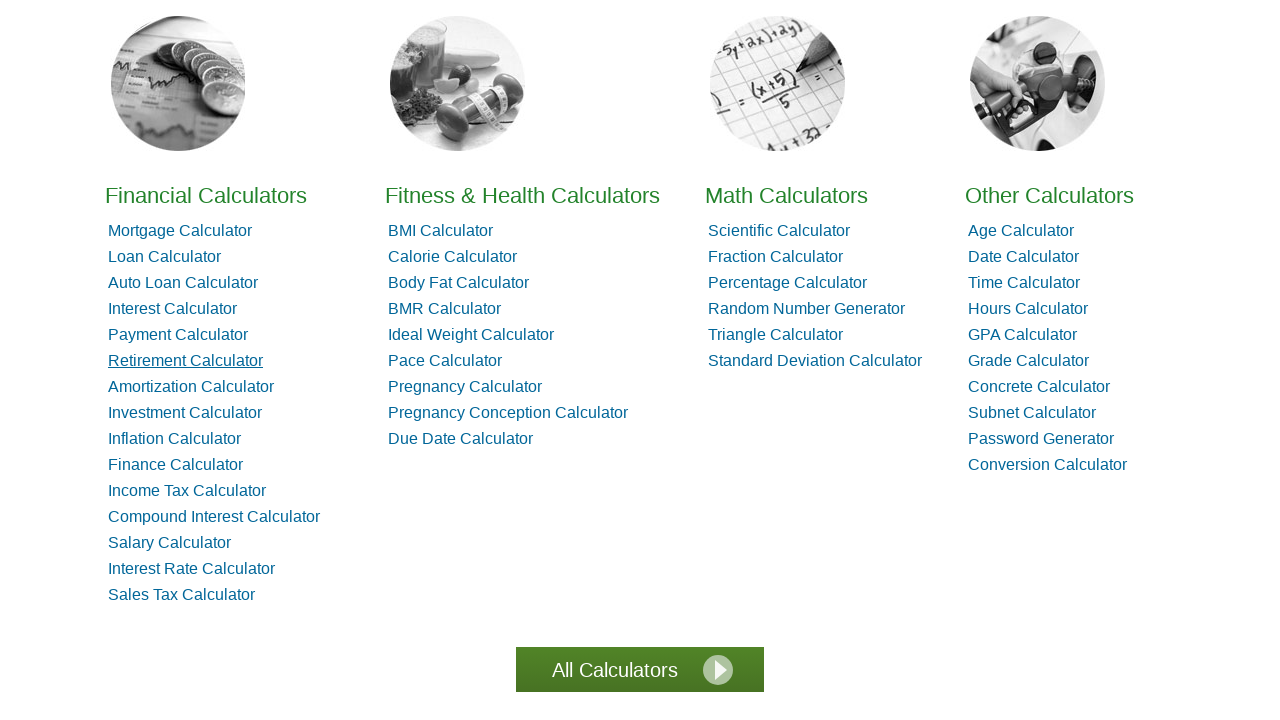

Clicked navigation link at index 6 at (191, 386) on xpath=//ul[@id='hl1']//a >> nth=6
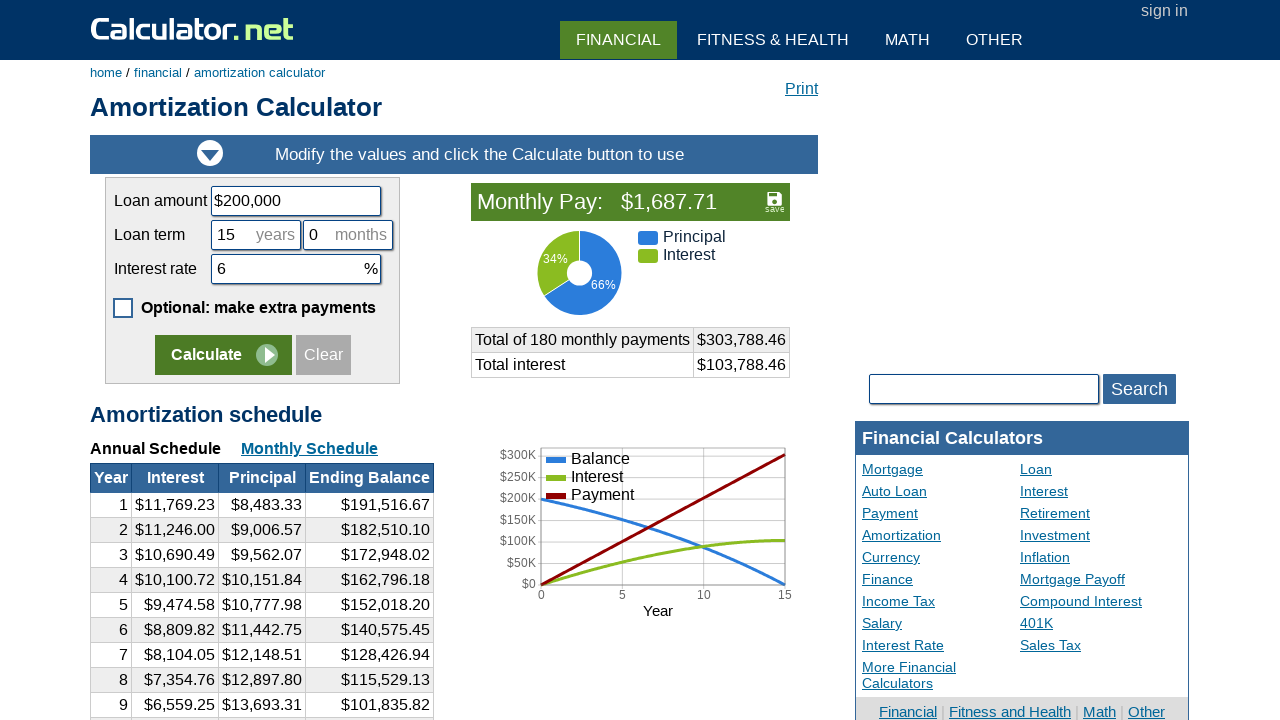

Waited for page to load after clicking link 6
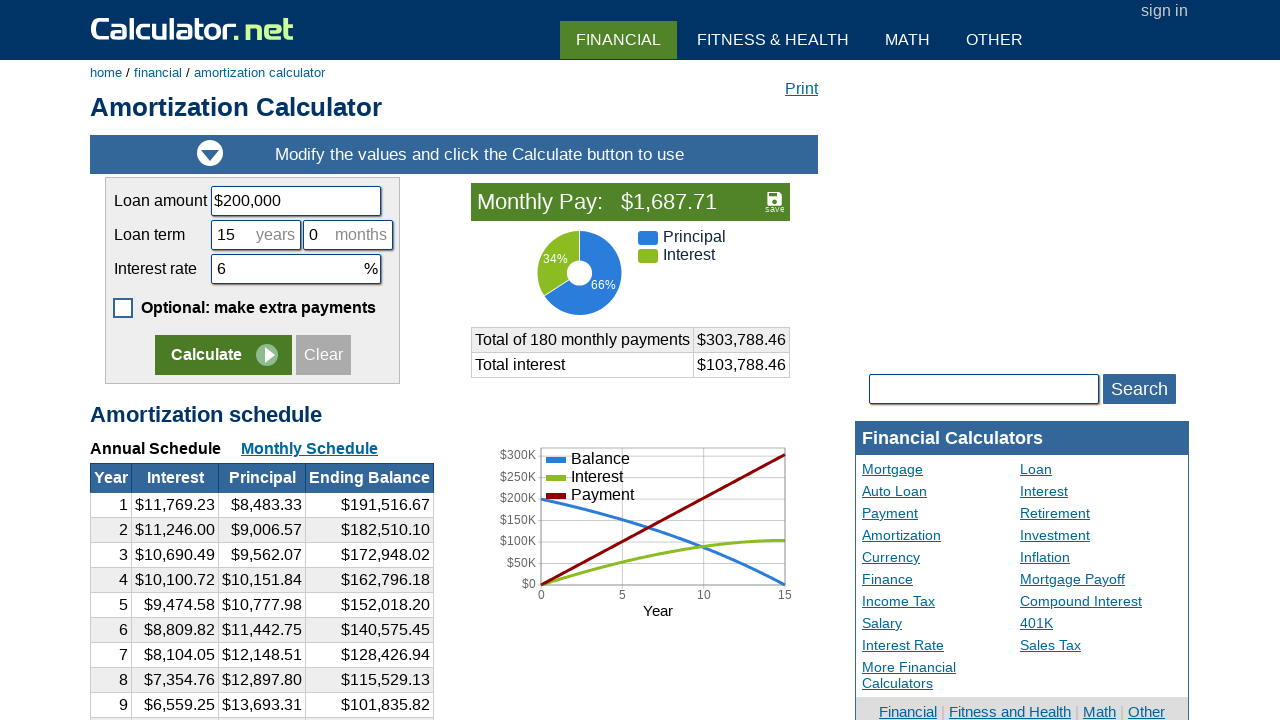

Navigated back to previous page
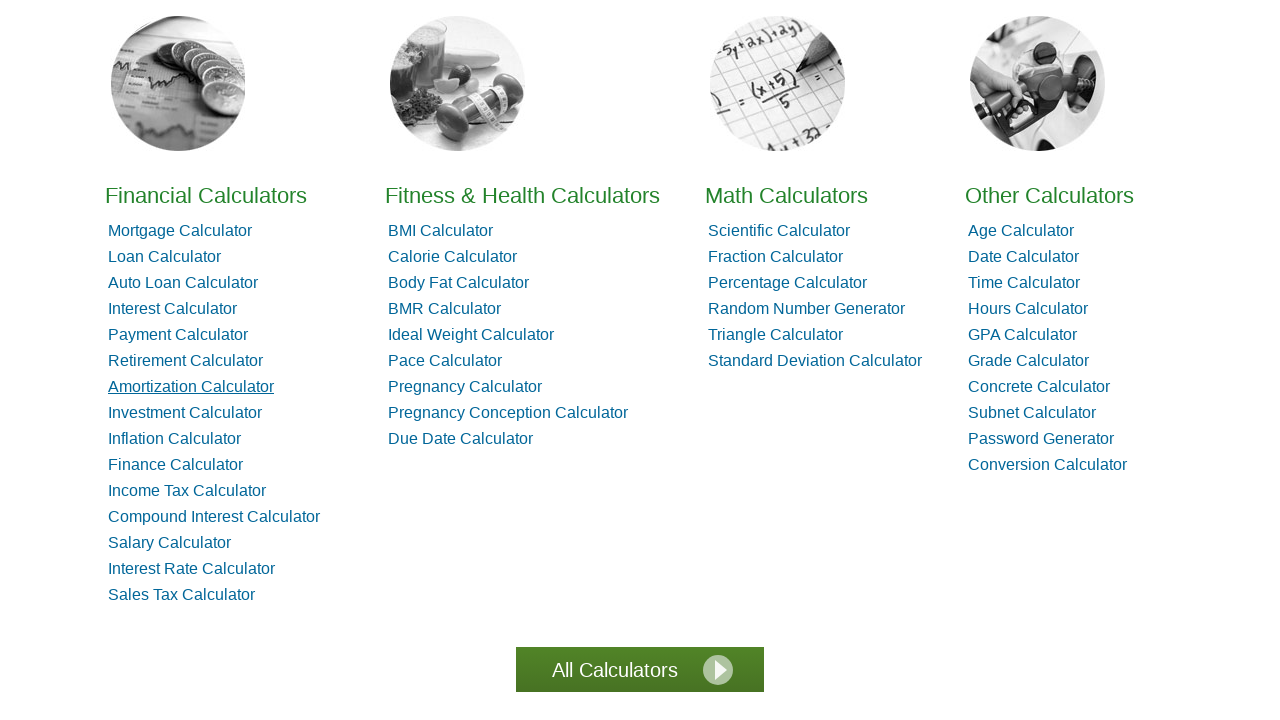

Reloaded page to ensure clean state
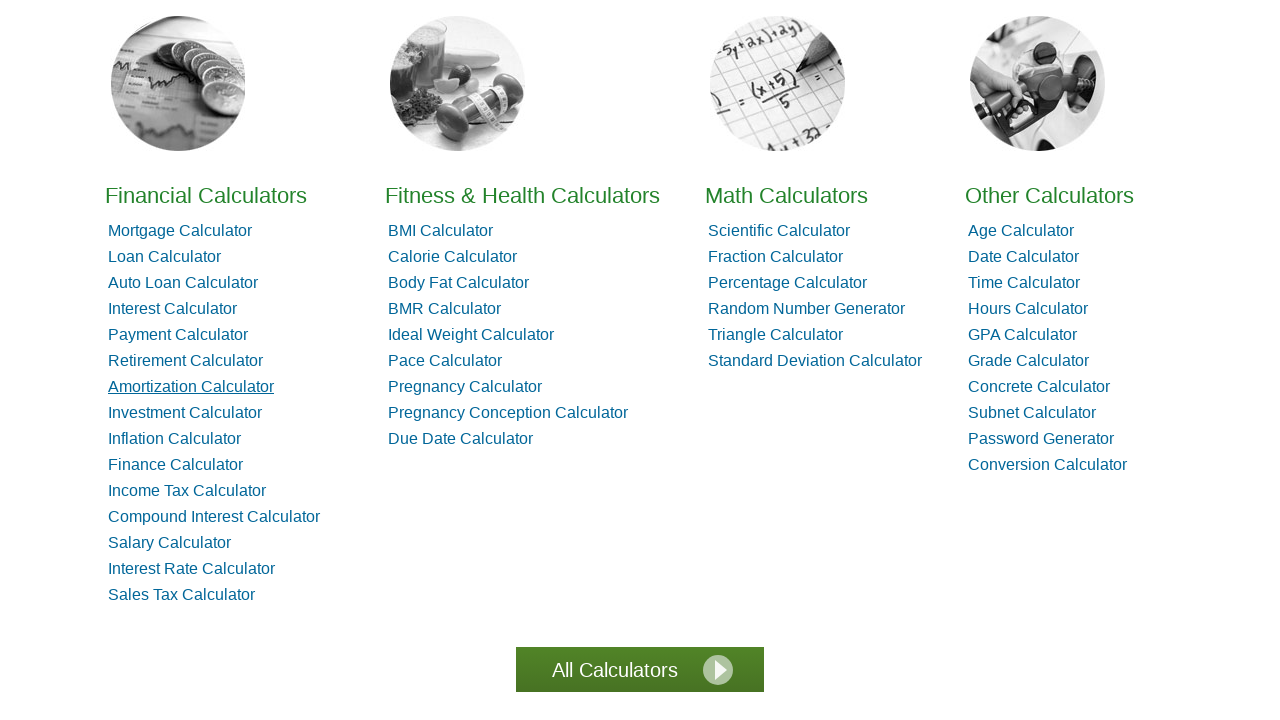

Re-fetched navigation links before clicking link 7
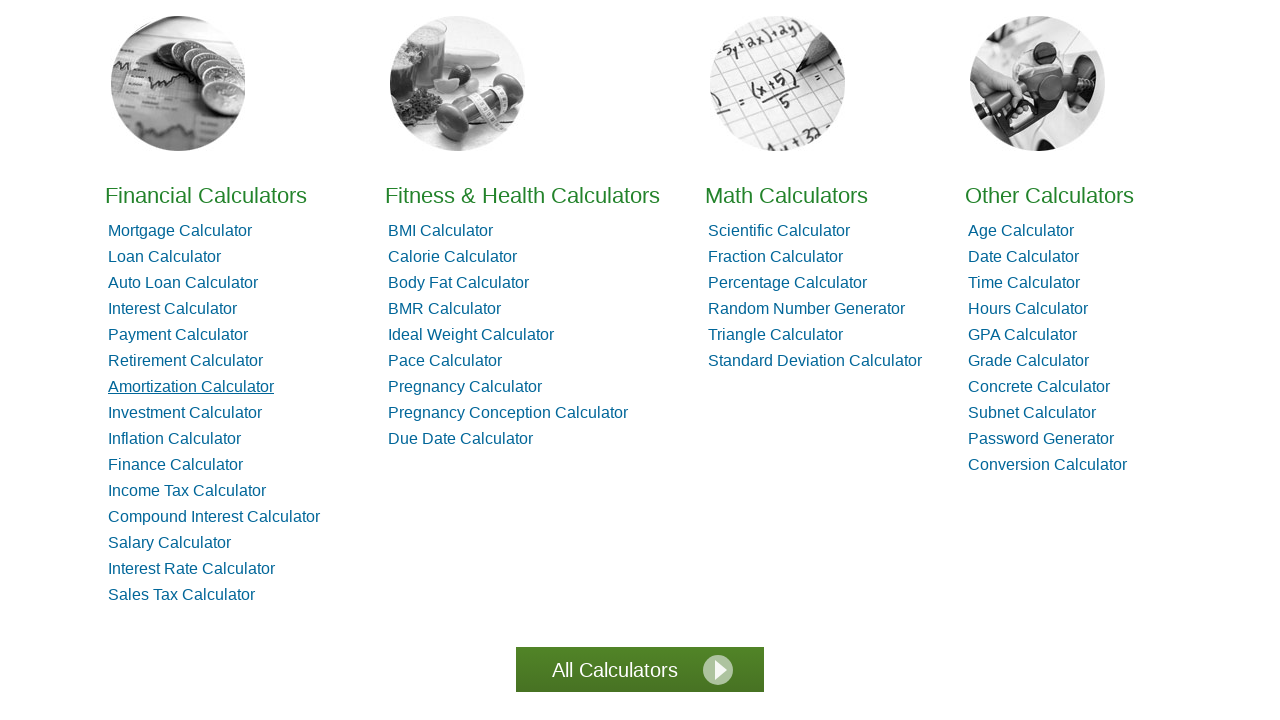

Clicked navigation link at index 7 at (185, 412) on xpath=//ul[@id='hl1']//a >> nth=7
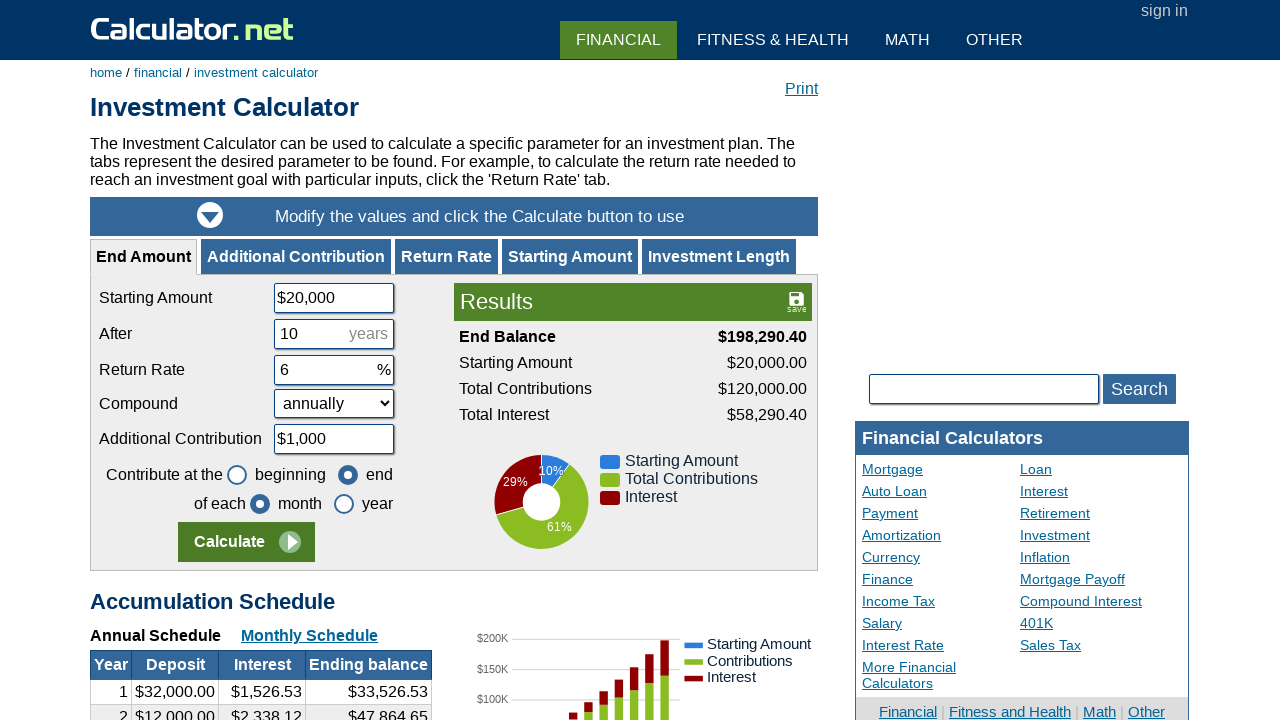

Waited for page to load after clicking link 7
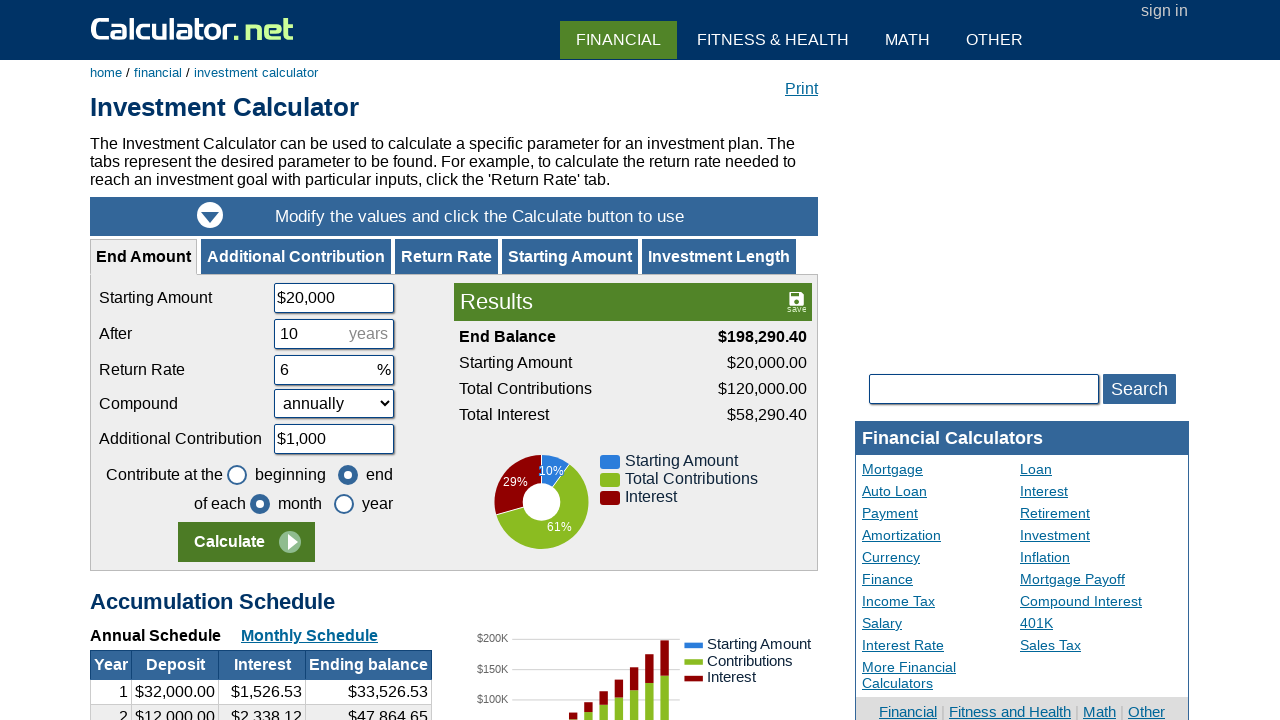

Navigated back to previous page
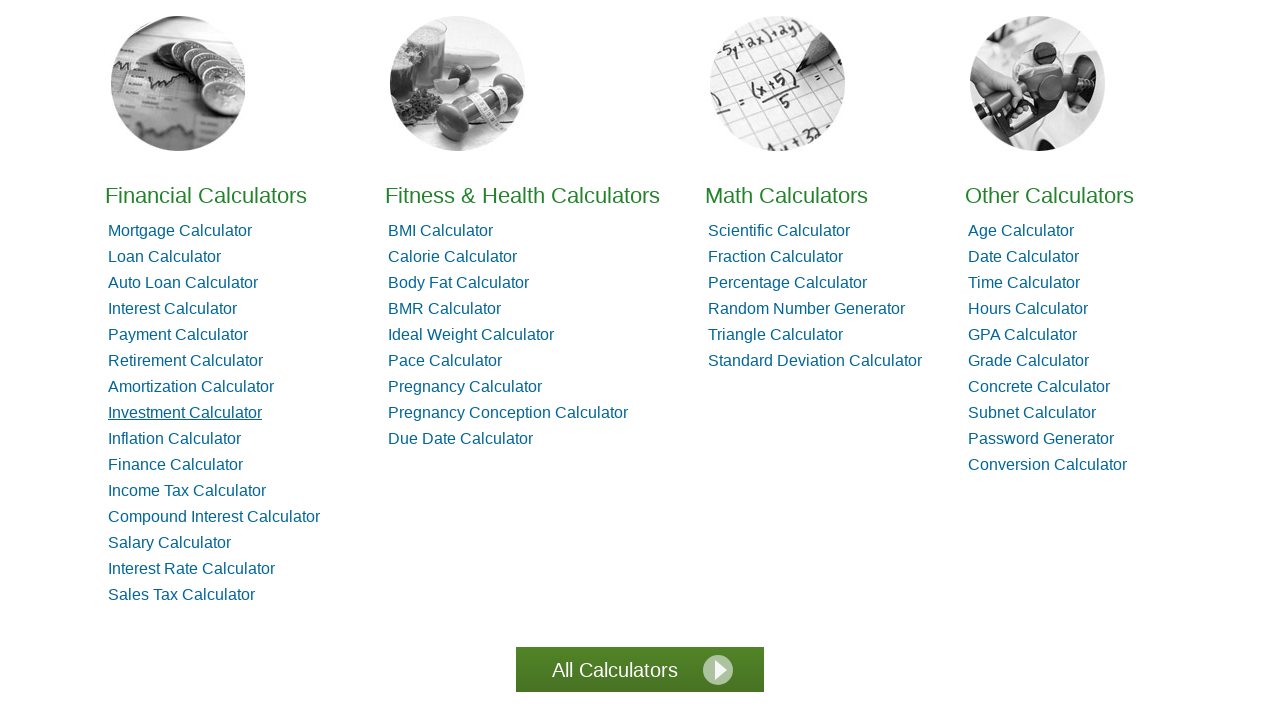

Reloaded page to ensure clean state
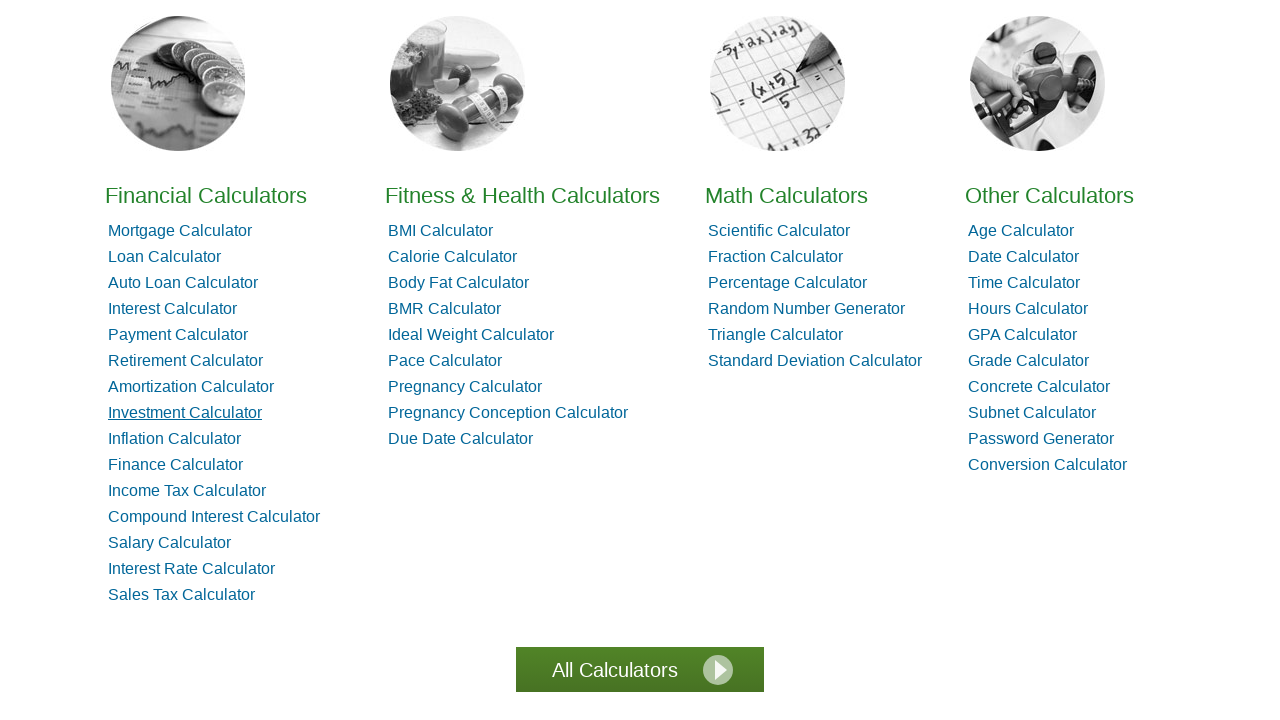

Re-fetched navigation links before clicking link 8
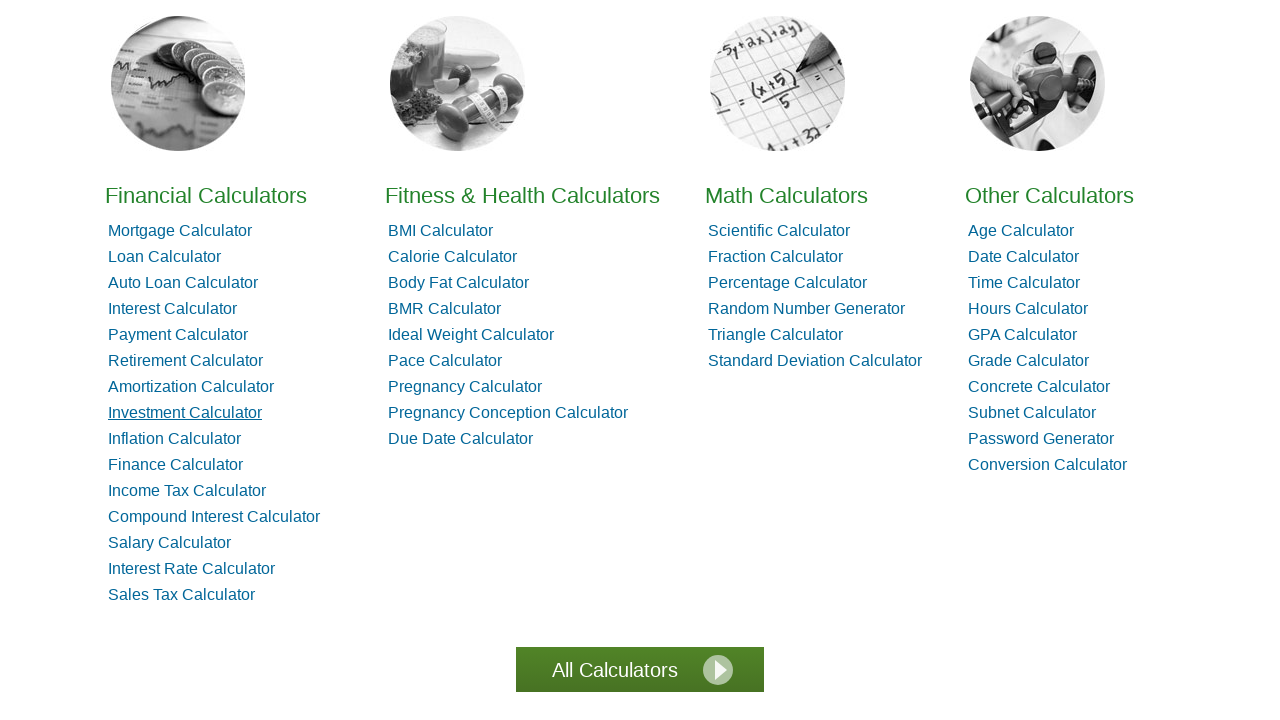

Clicked navigation link at index 8 at (174, 438) on xpath=//ul[@id='hl1']//a >> nth=8
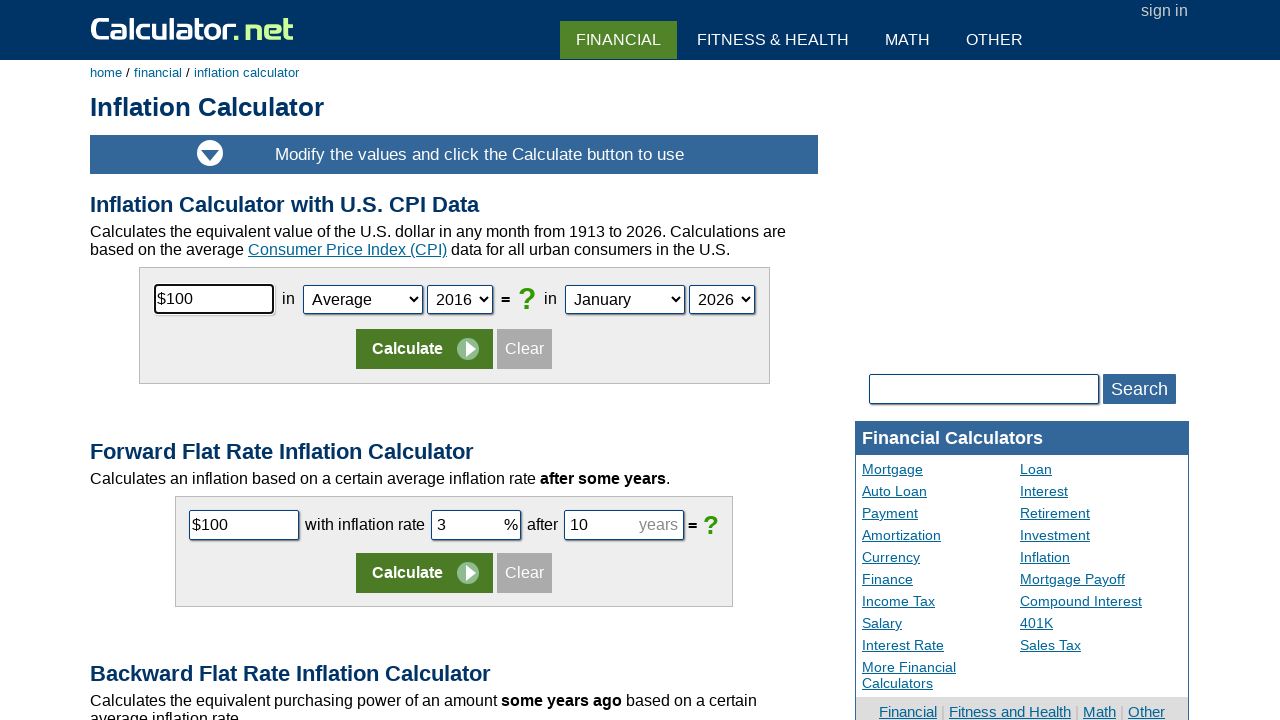

Waited for page to load after clicking link 8
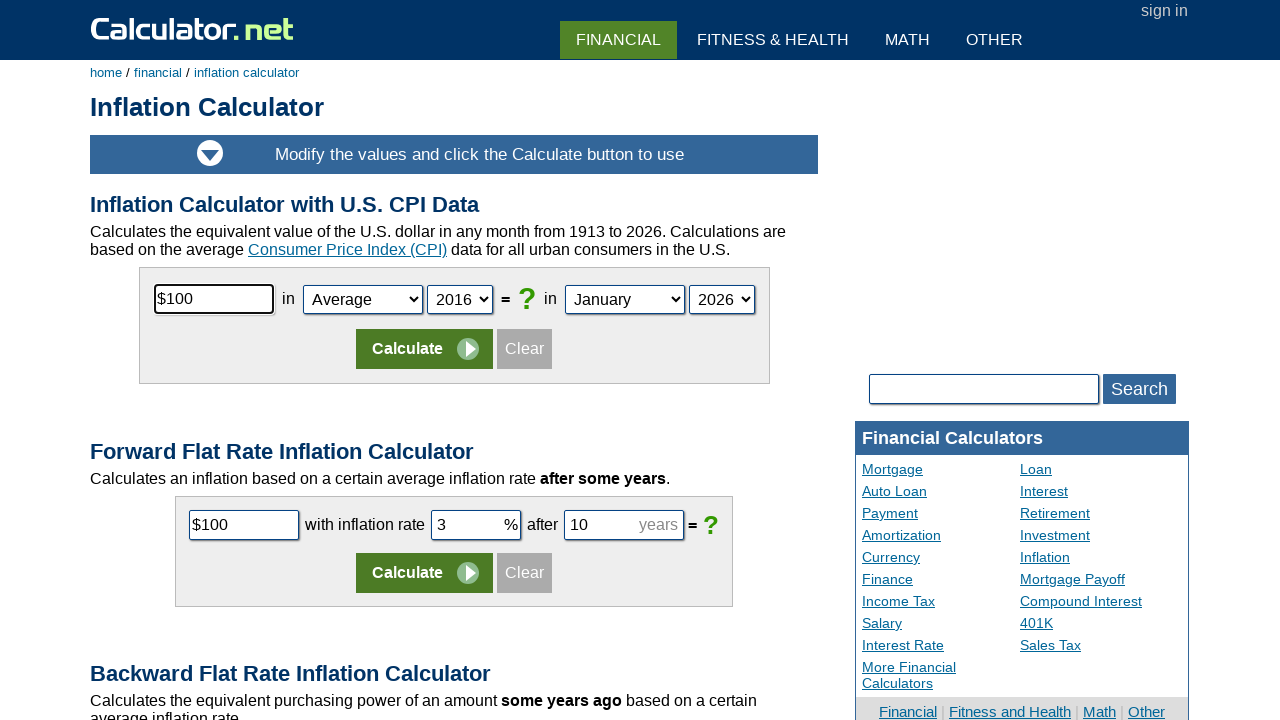

Navigated back to previous page
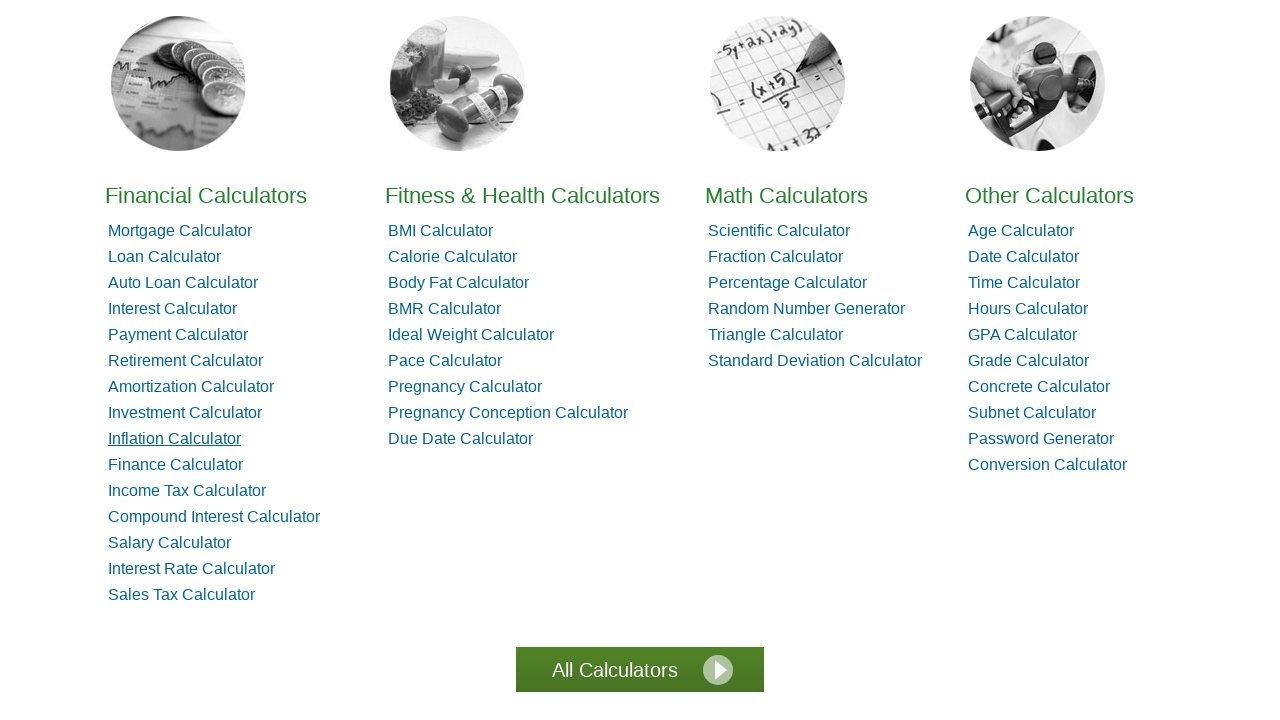

Reloaded page to ensure clean state
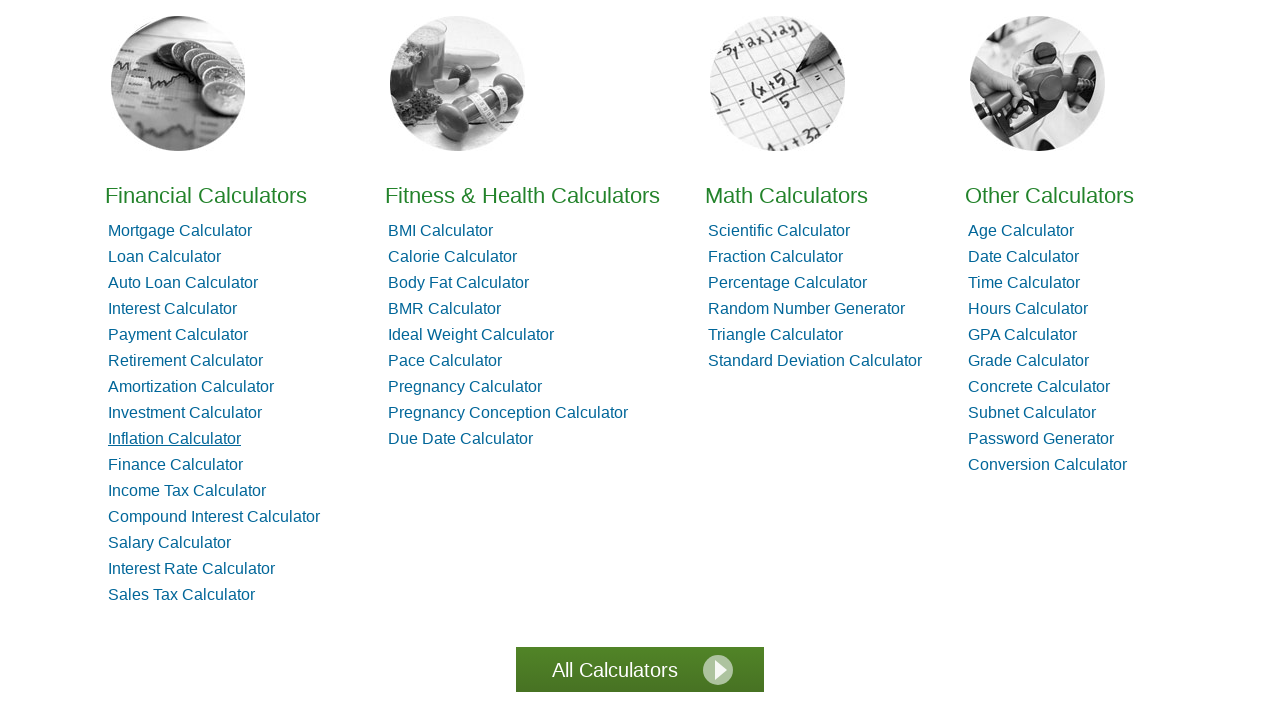

Re-fetched navigation links before clicking link 9
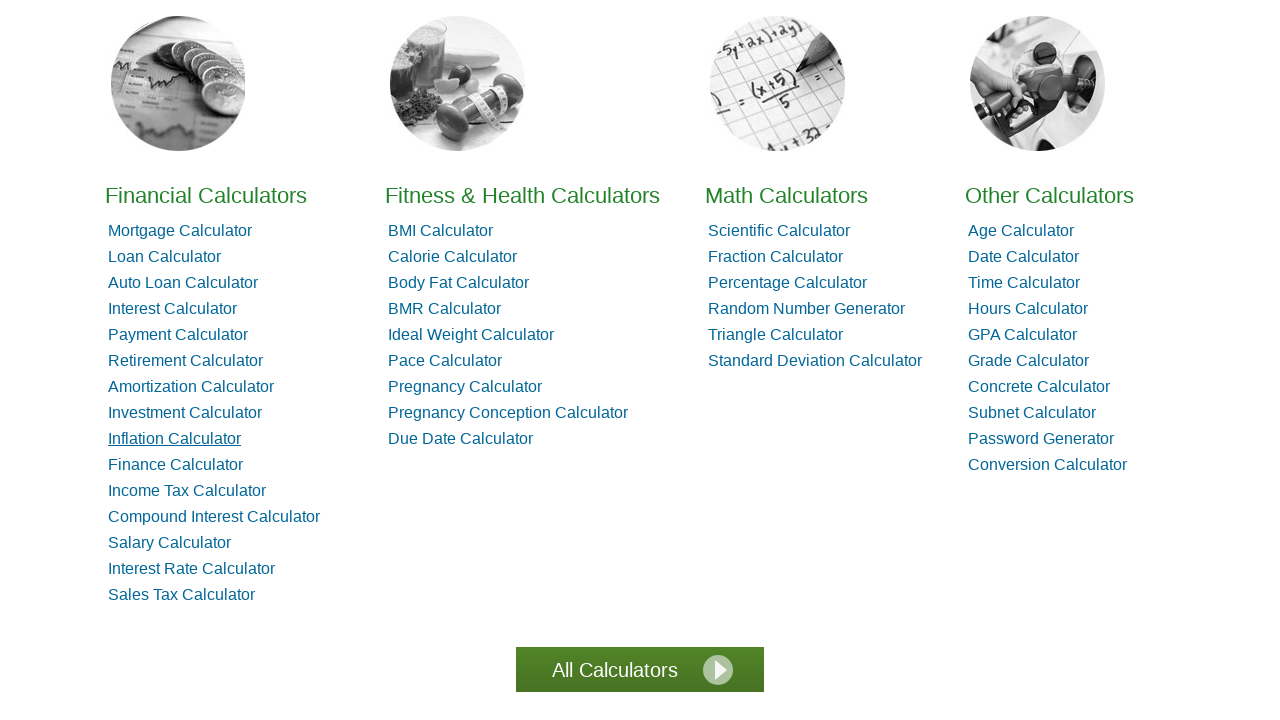

Clicked navigation link at index 9 at (176, 464) on xpath=//ul[@id='hl1']//a >> nth=9
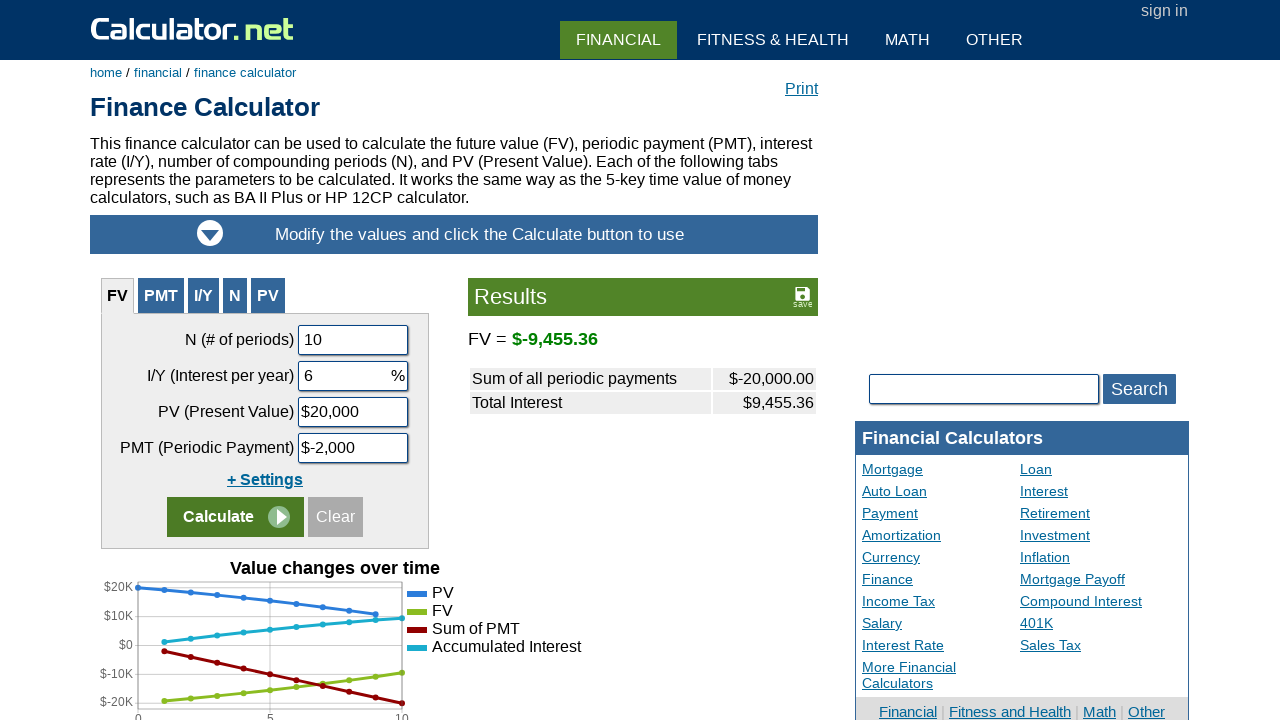

Waited for page to load after clicking link 9
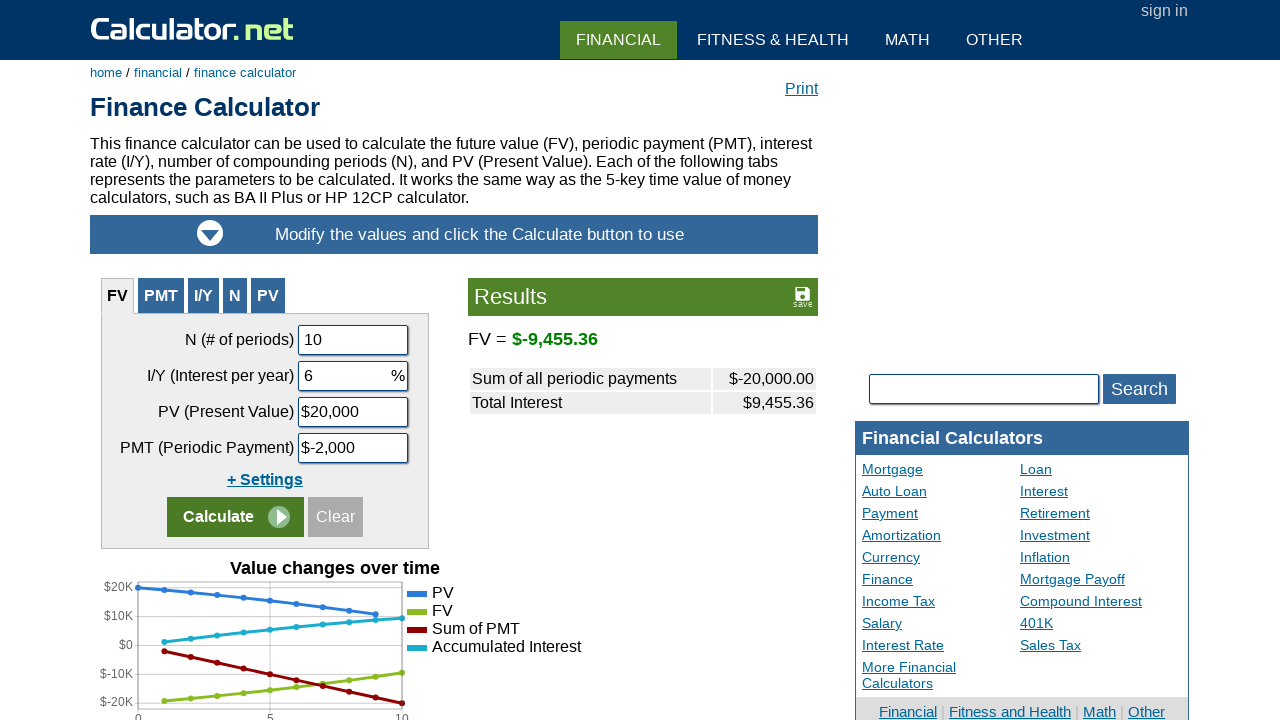

Navigated back to previous page
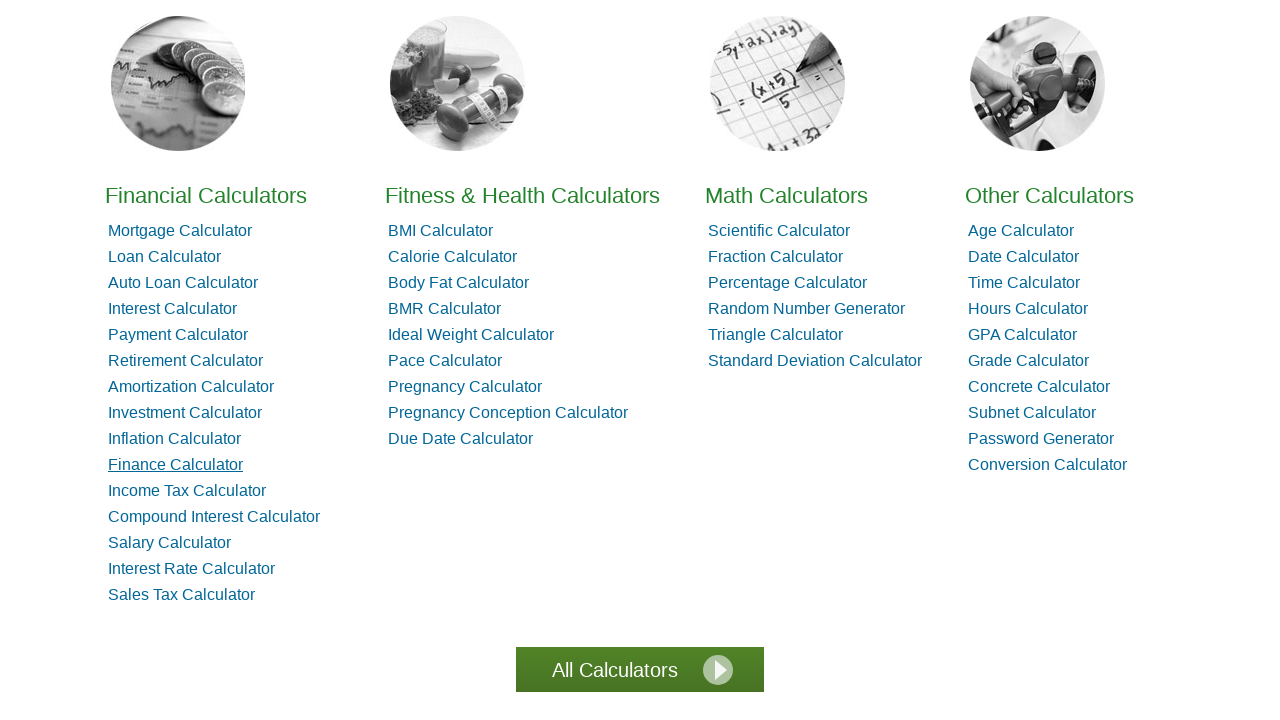

Reloaded page to ensure clean state
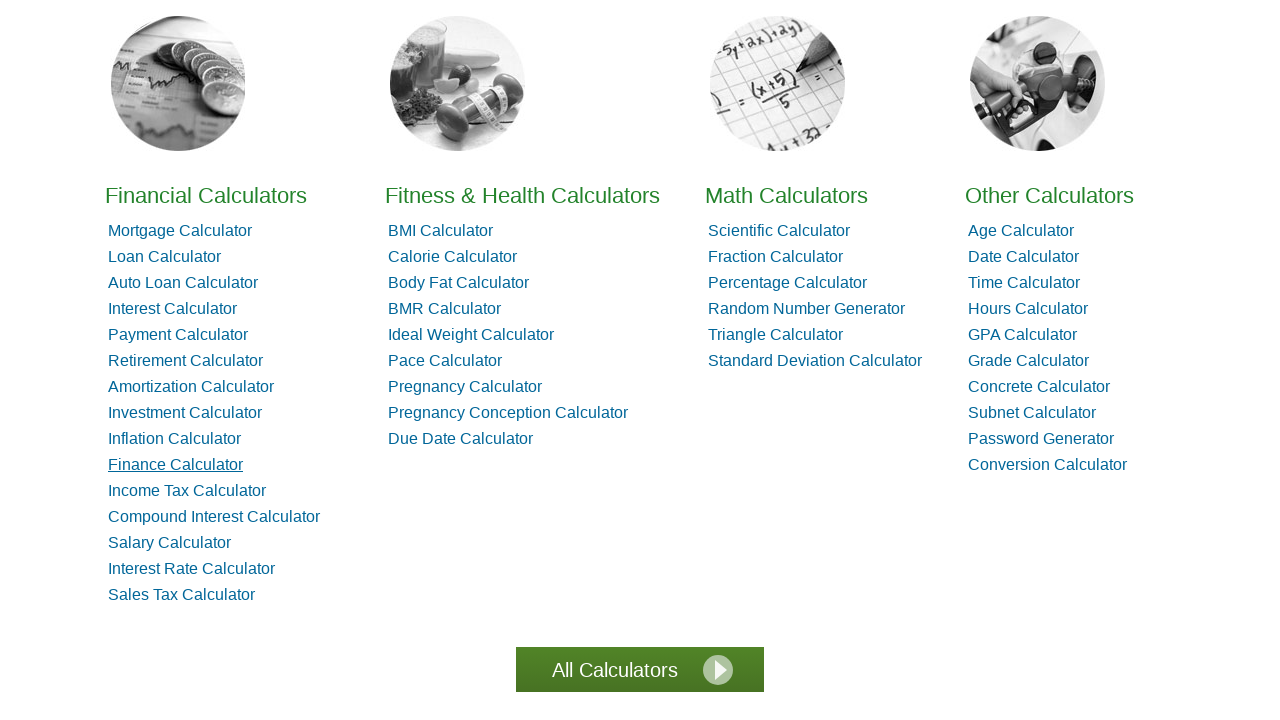

Re-fetched navigation links before clicking link 10
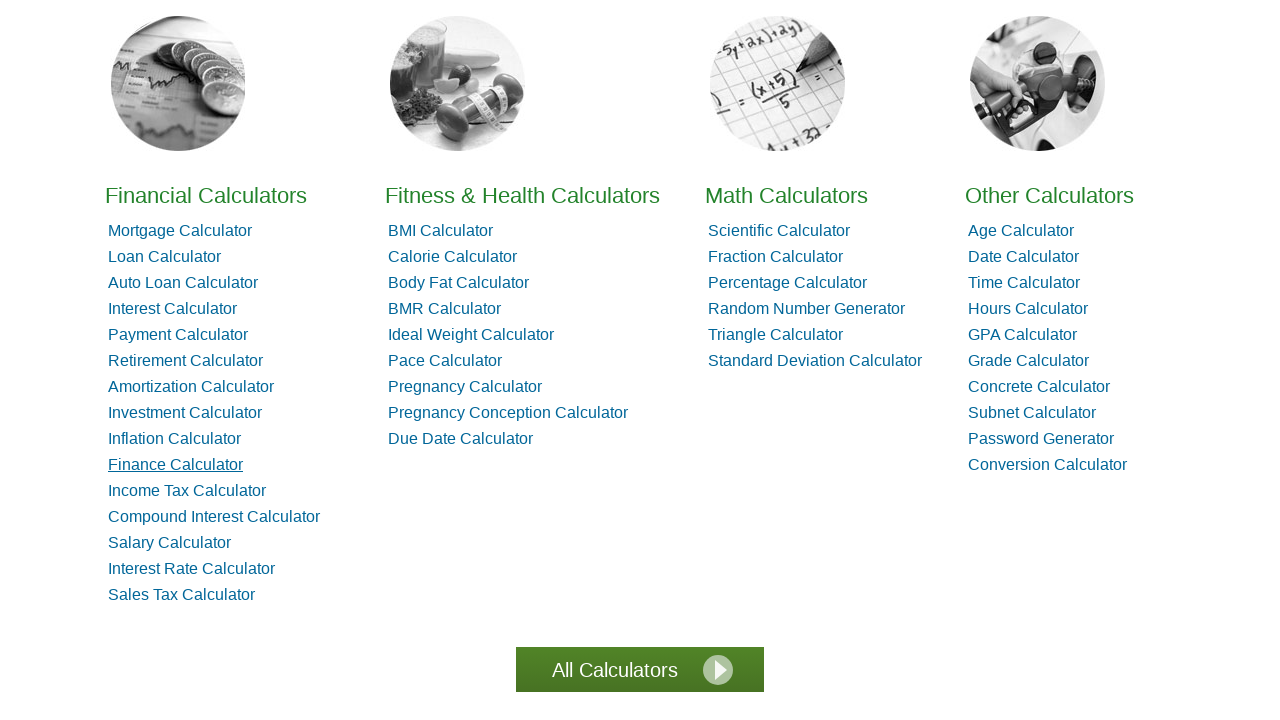

Clicked navigation link at index 10 at (187, 490) on xpath=//ul[@id='hl1']//a >> nth=10
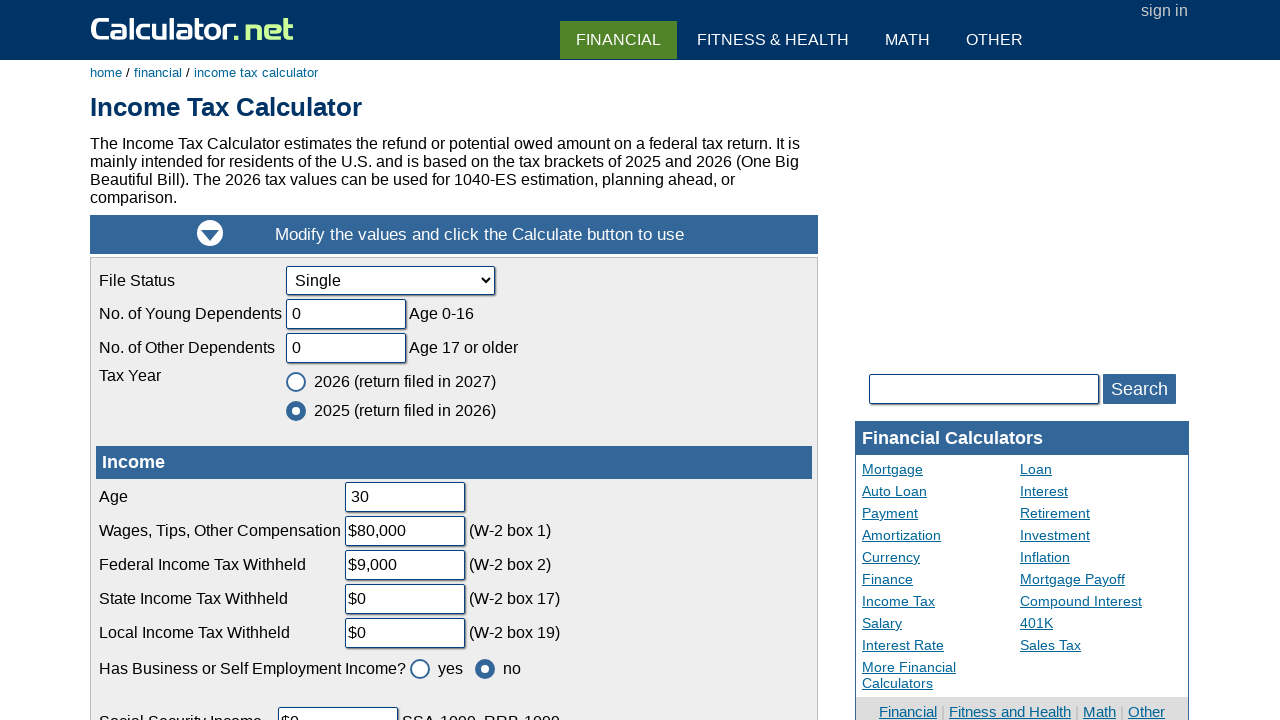

Waited for page to load after clicking link 10
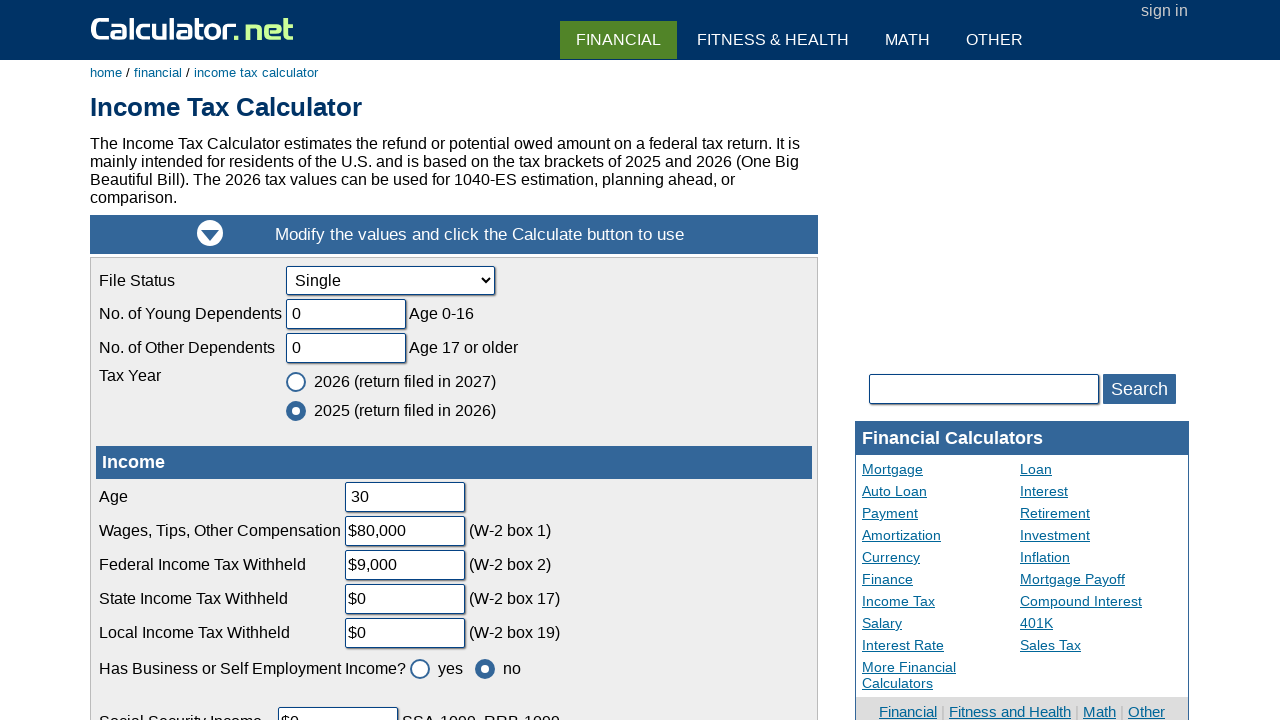

Navigated back to previous page
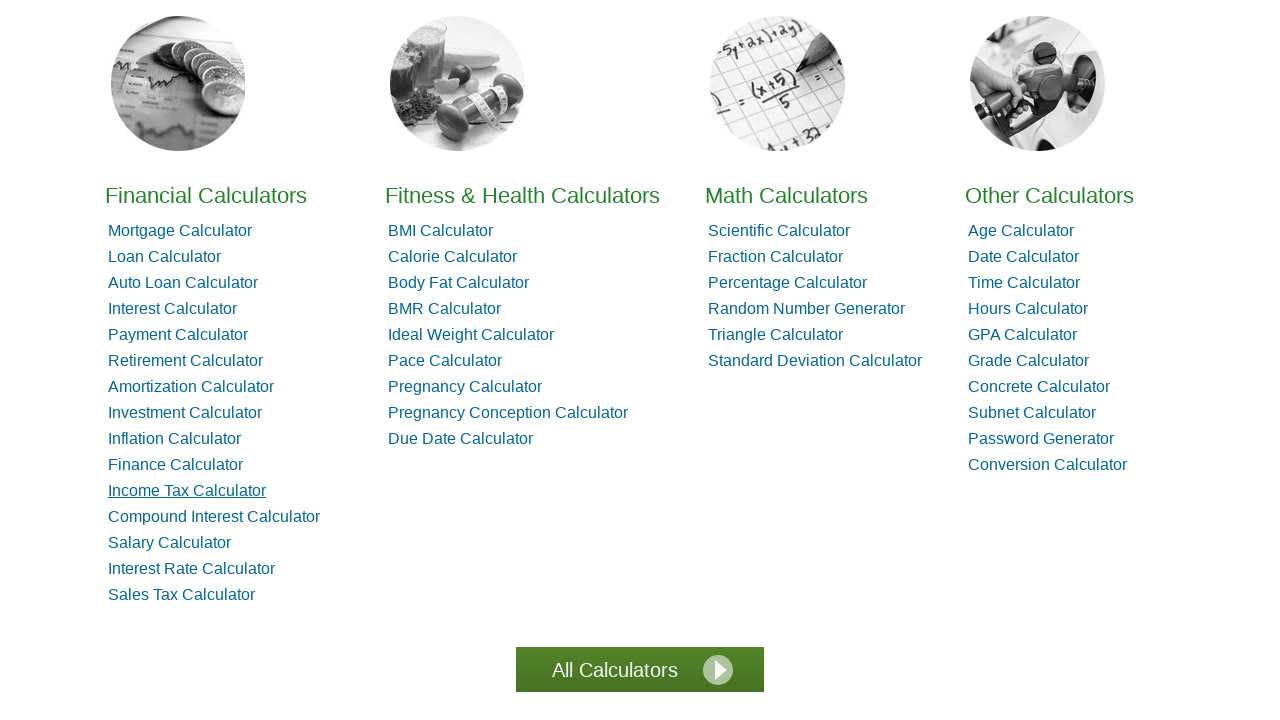

Reloaded page to ensure clean state
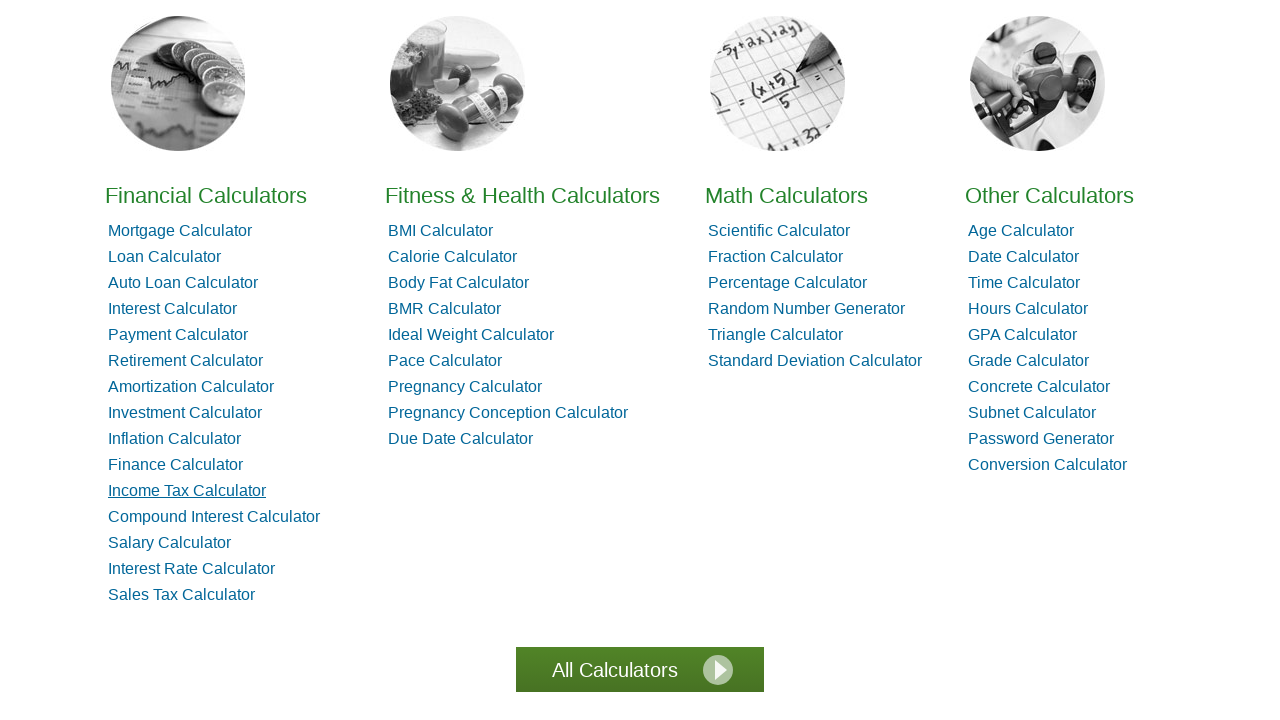

Re-fetched navigation links before clicking link 11
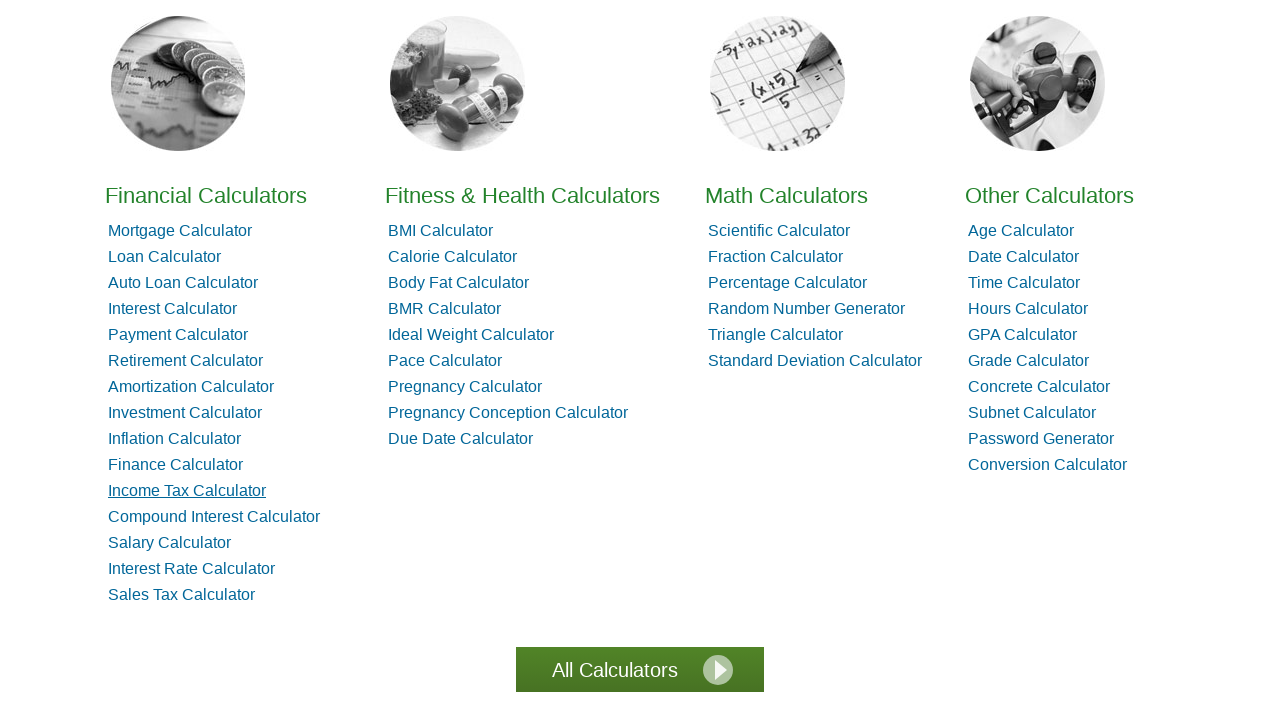

Clicked navigation link at index 11 at (214, 516) on xpath=//ul[@id='hl1']//a >> nth=11
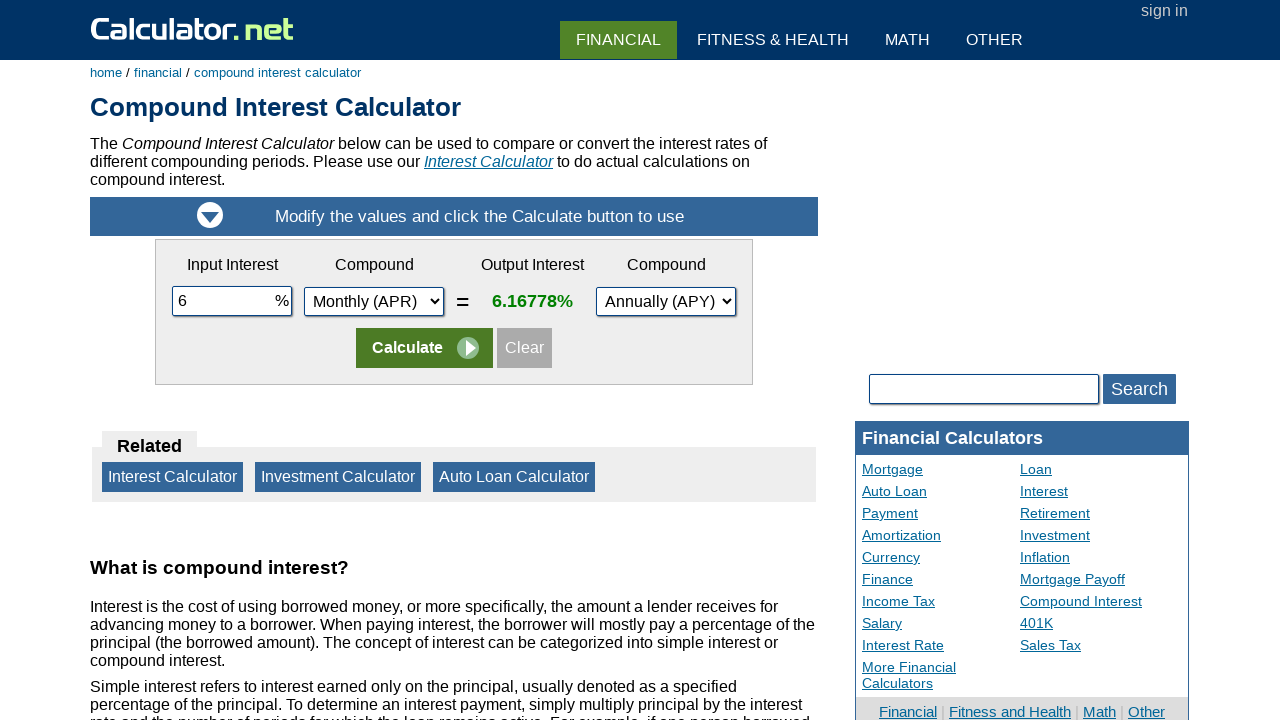

Waited for page to load after clicking link 11
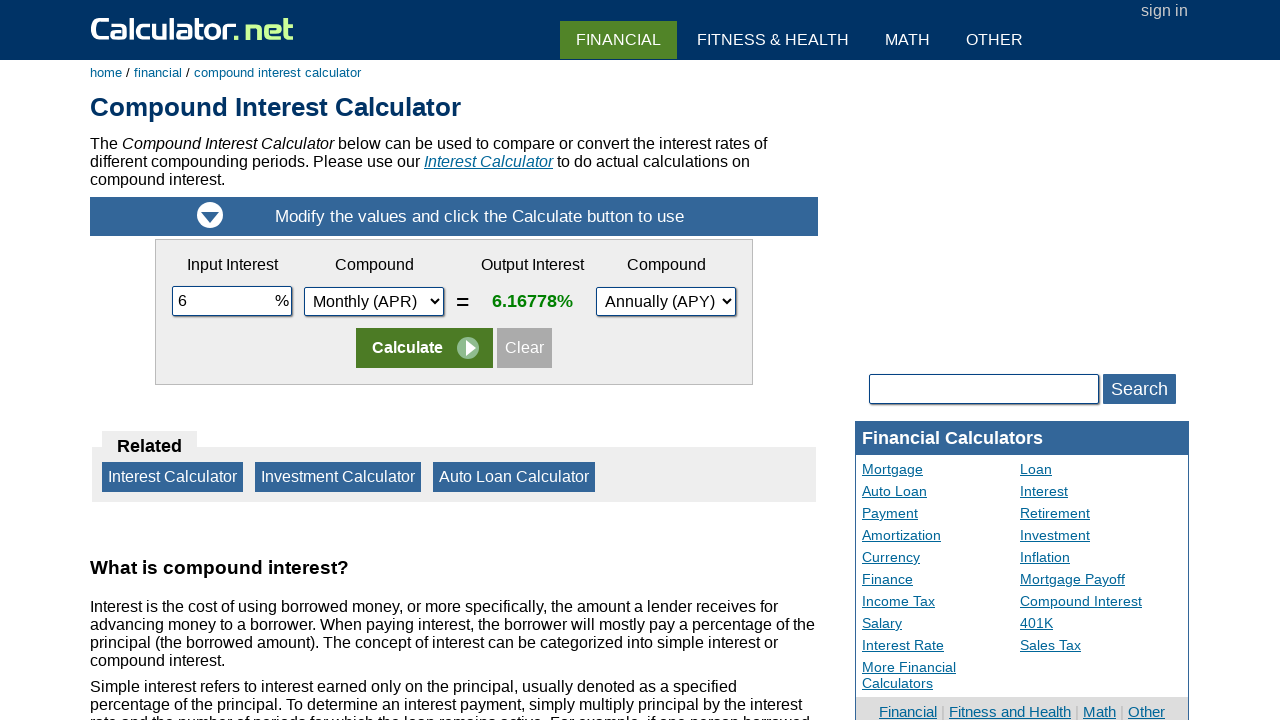

Navigated back to previous page
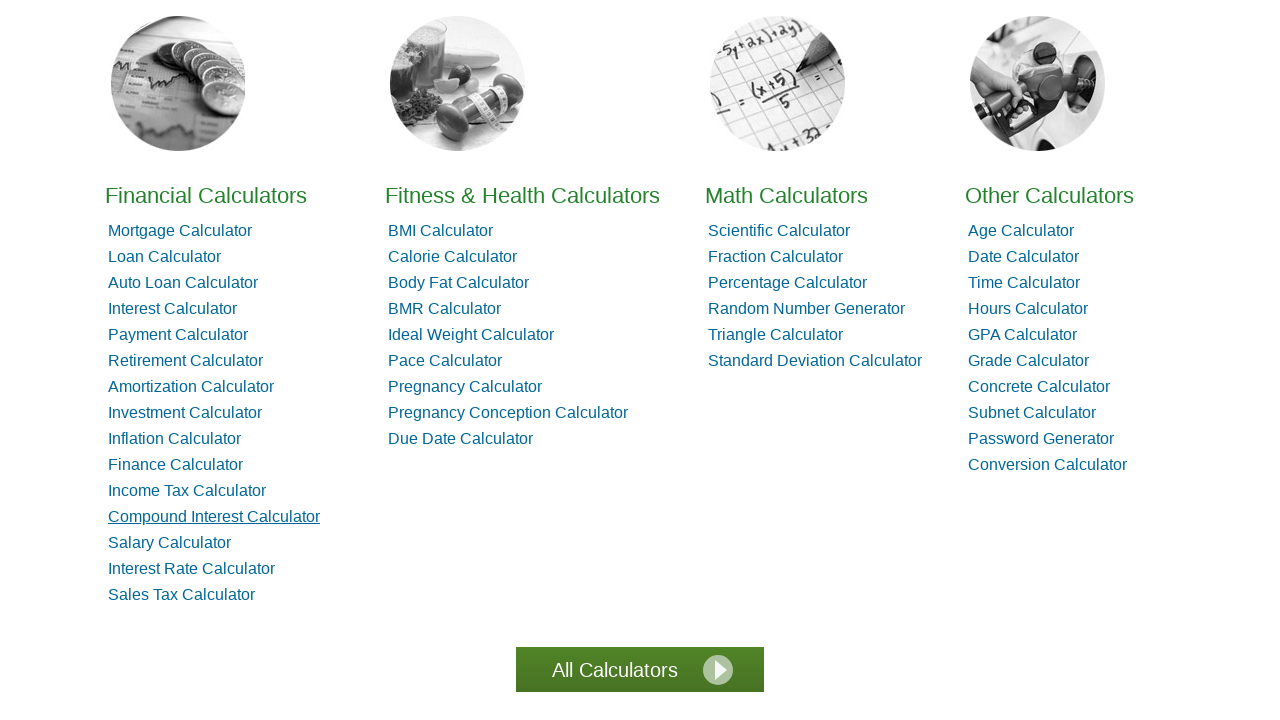

Reloaded page to ensure clean state
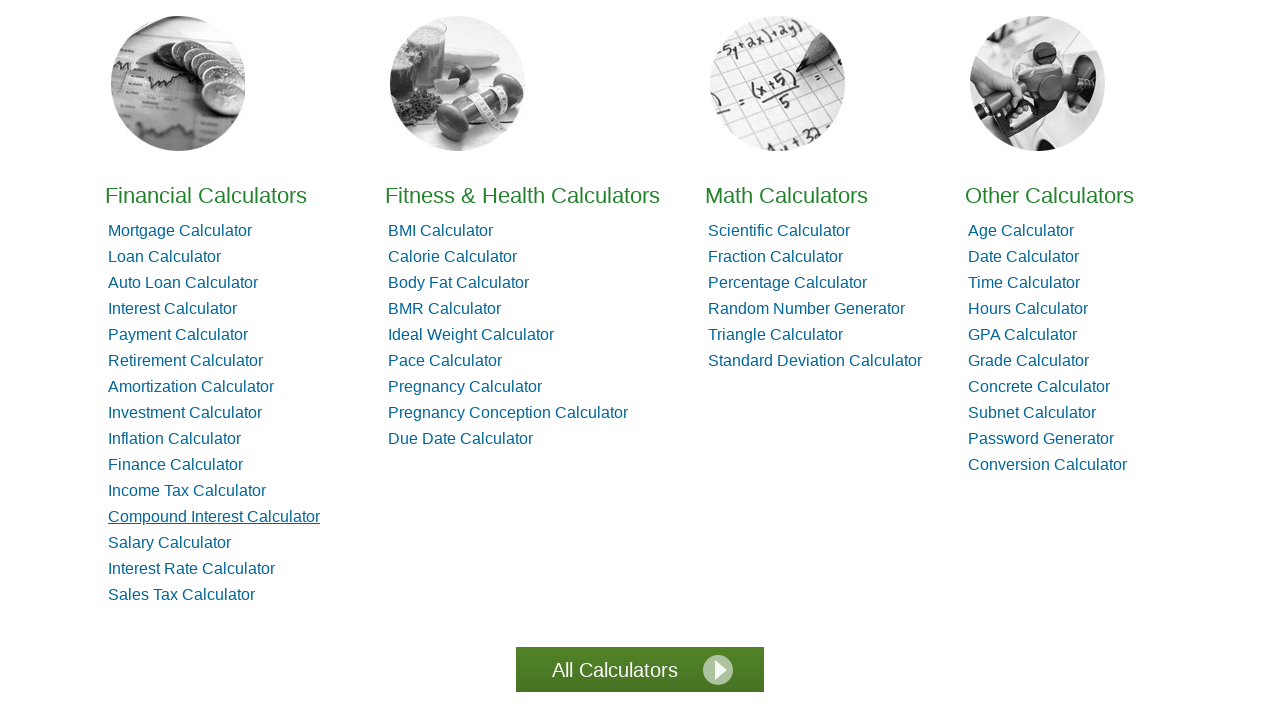

Re-fetched navigation links before clicking link 12
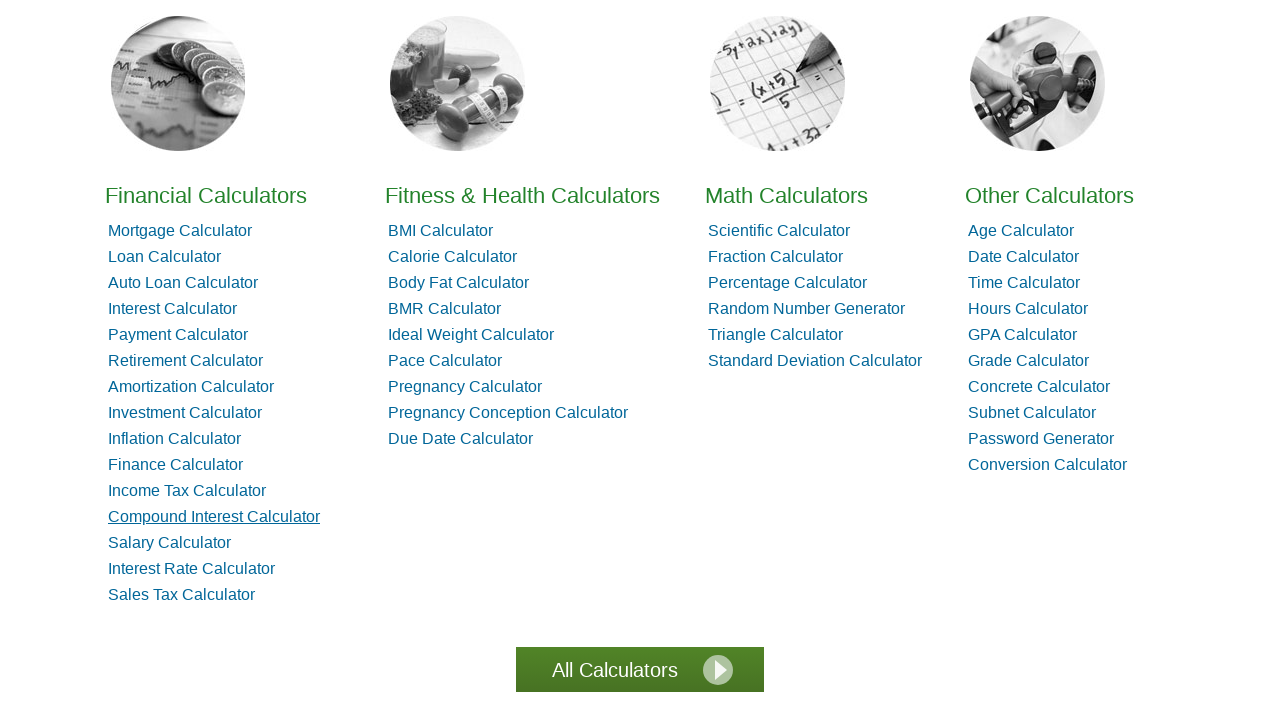

Clicked navigation link at index 12 at (170, 542) on xpath=//ul[@id='hl1']//a >> nth=12
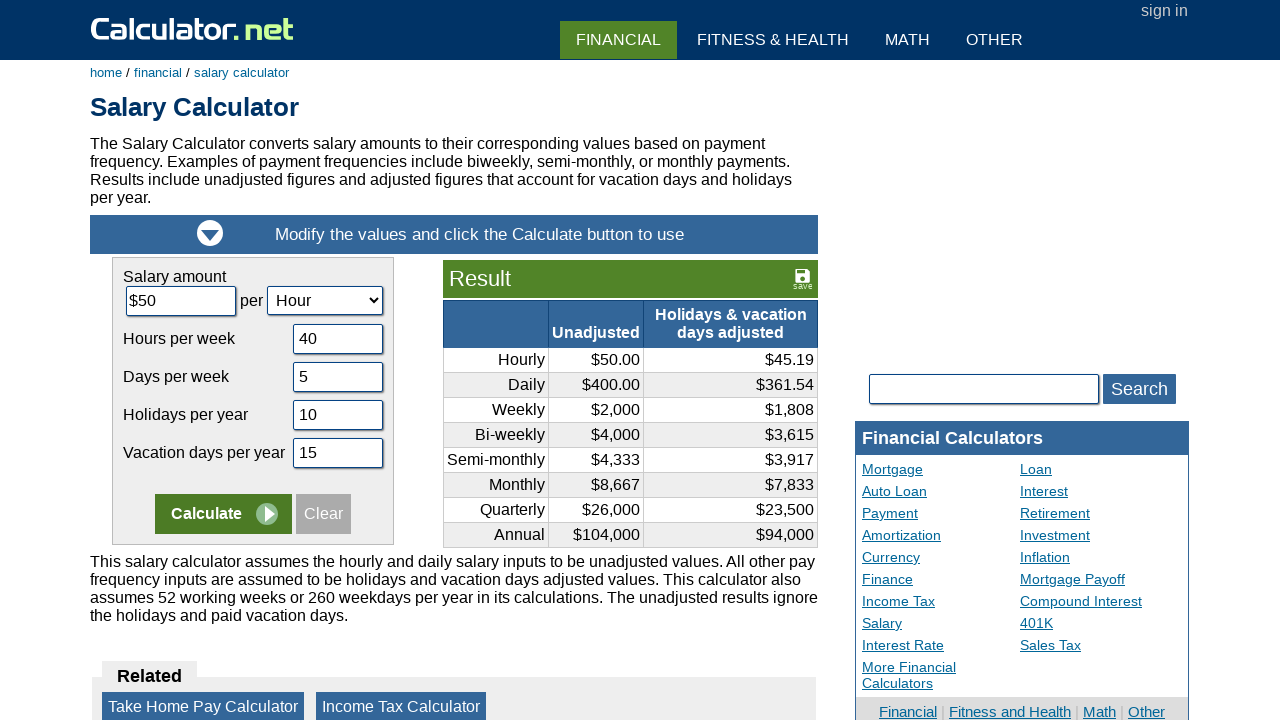

Waited for page to load after clicking link 12
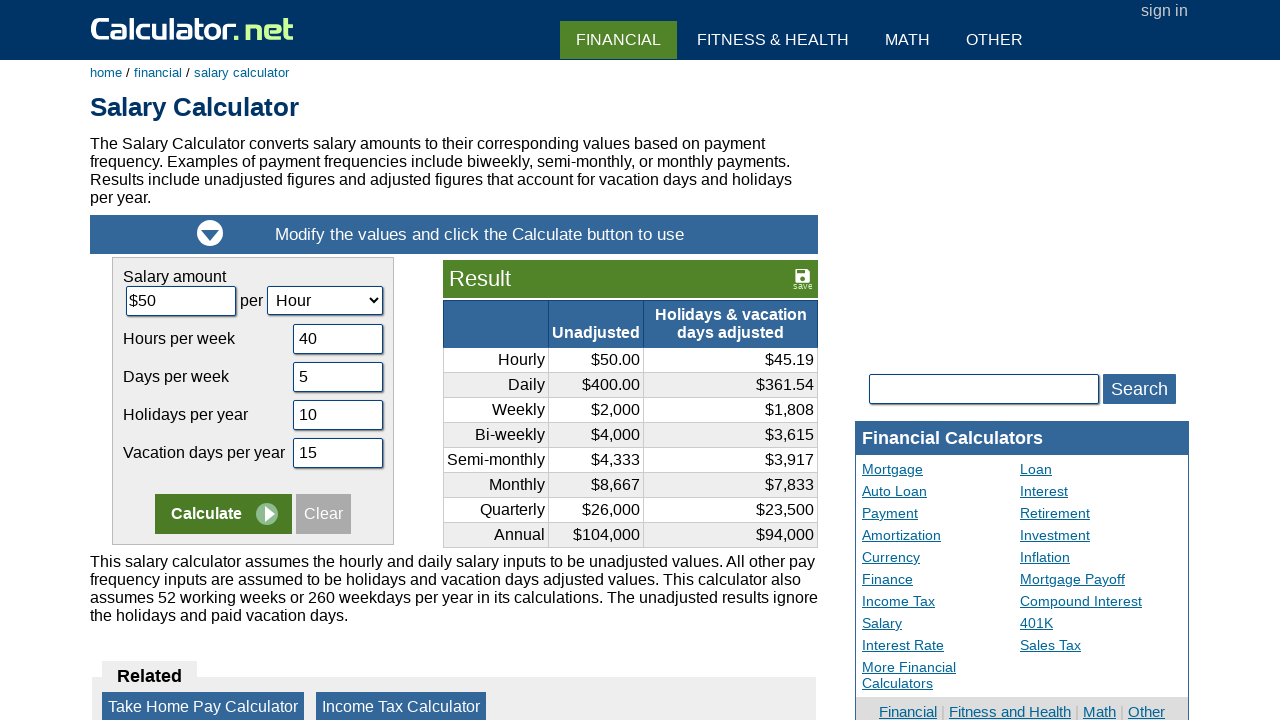

Navigated back to previous page
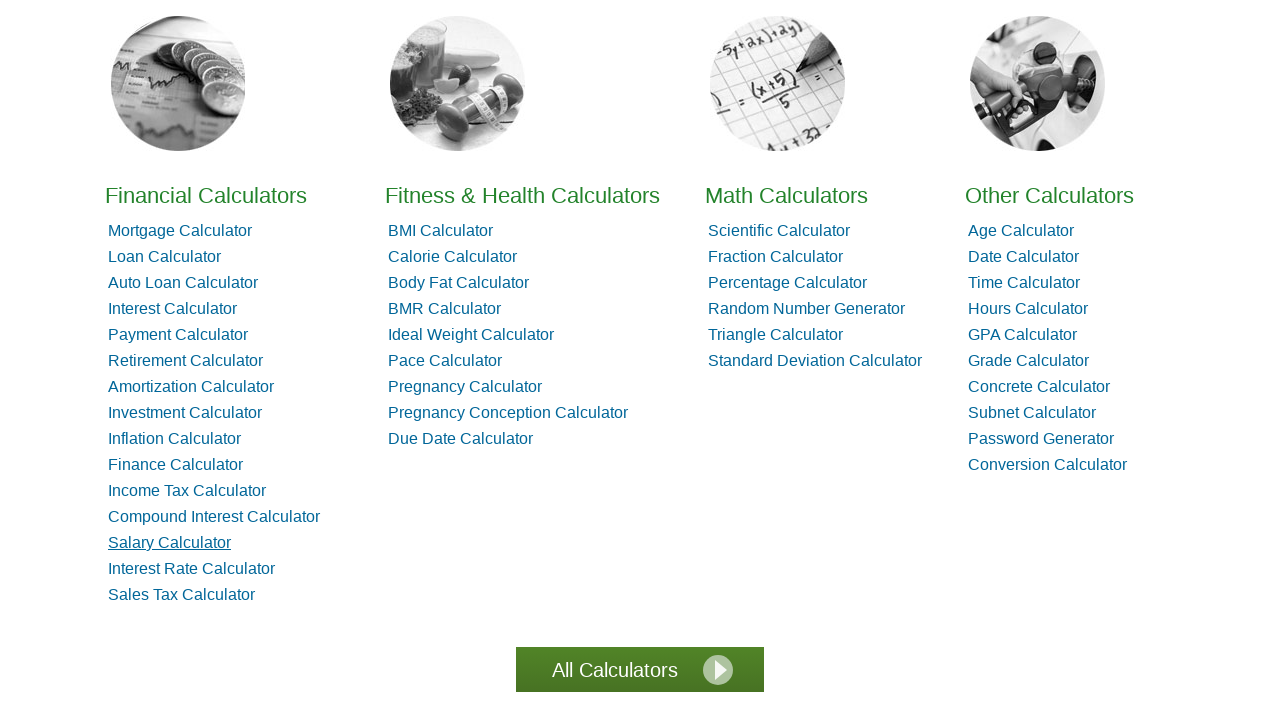

Reloaded page to ensure clean state
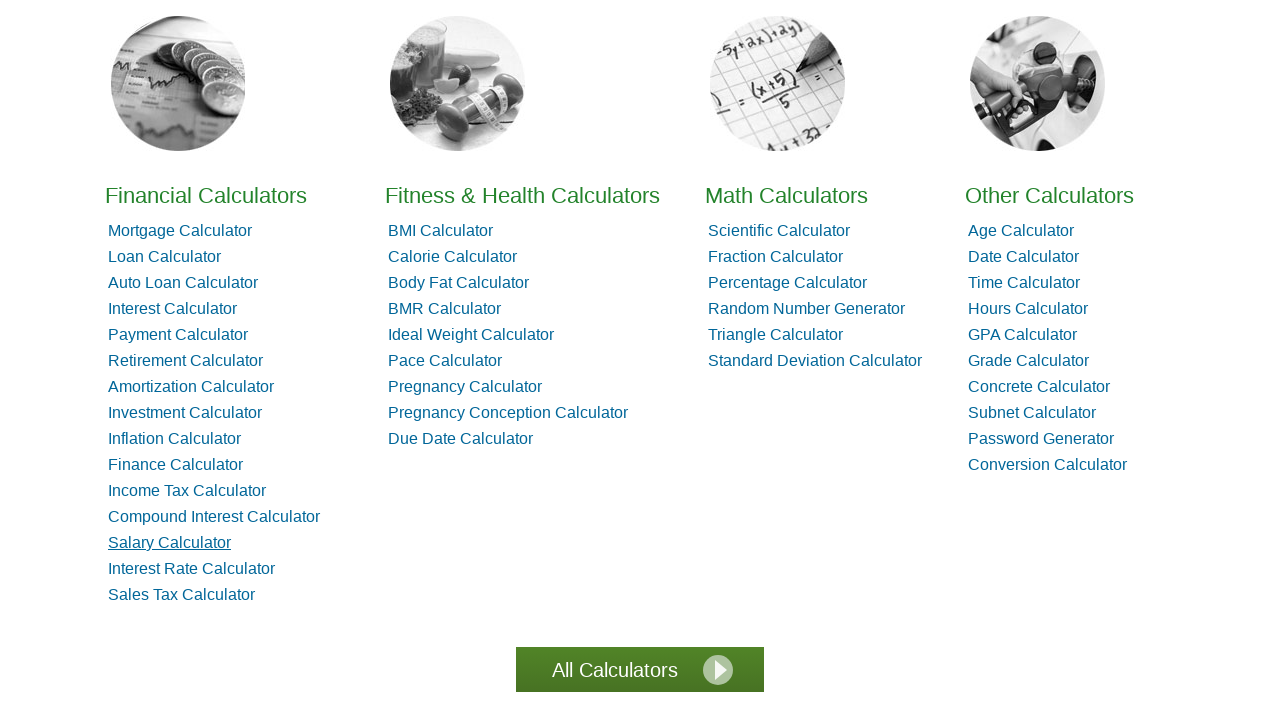

Re-fetched navigation links before clicking link 13
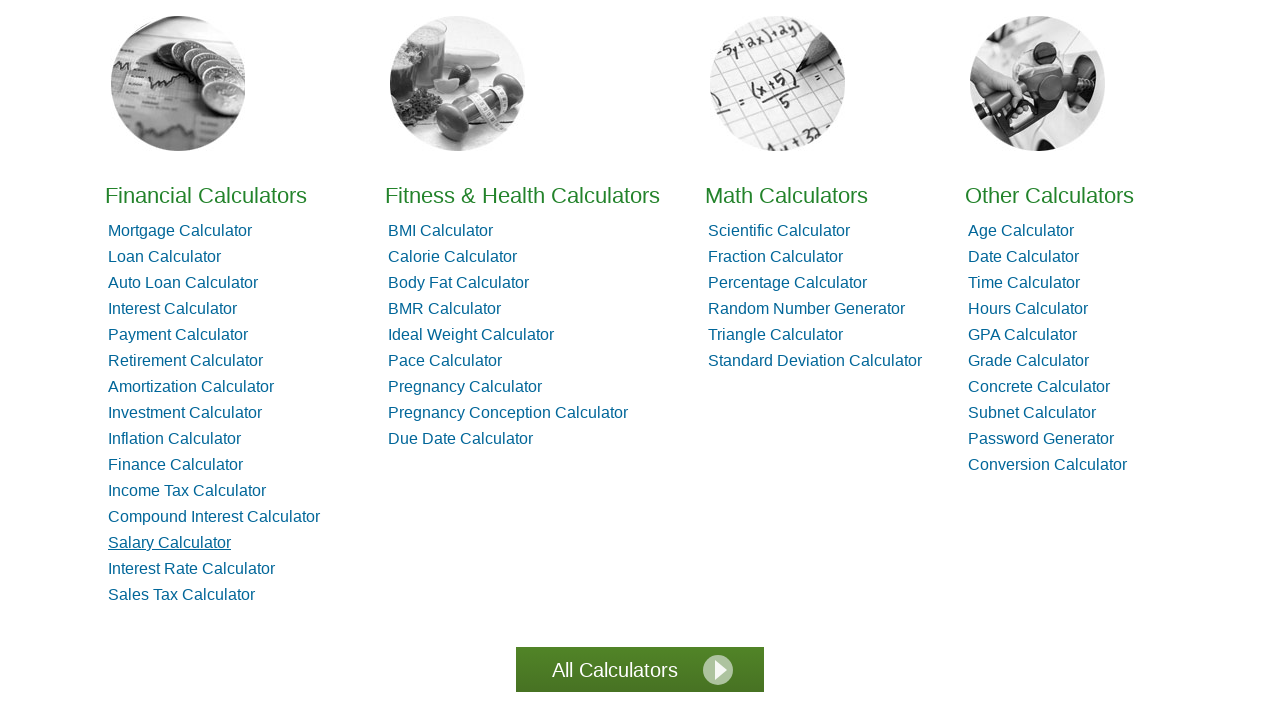

Clicked navigation link at index 13 at (192, 568) on xpath=//ul[@id='hl1']//a >> nth=13
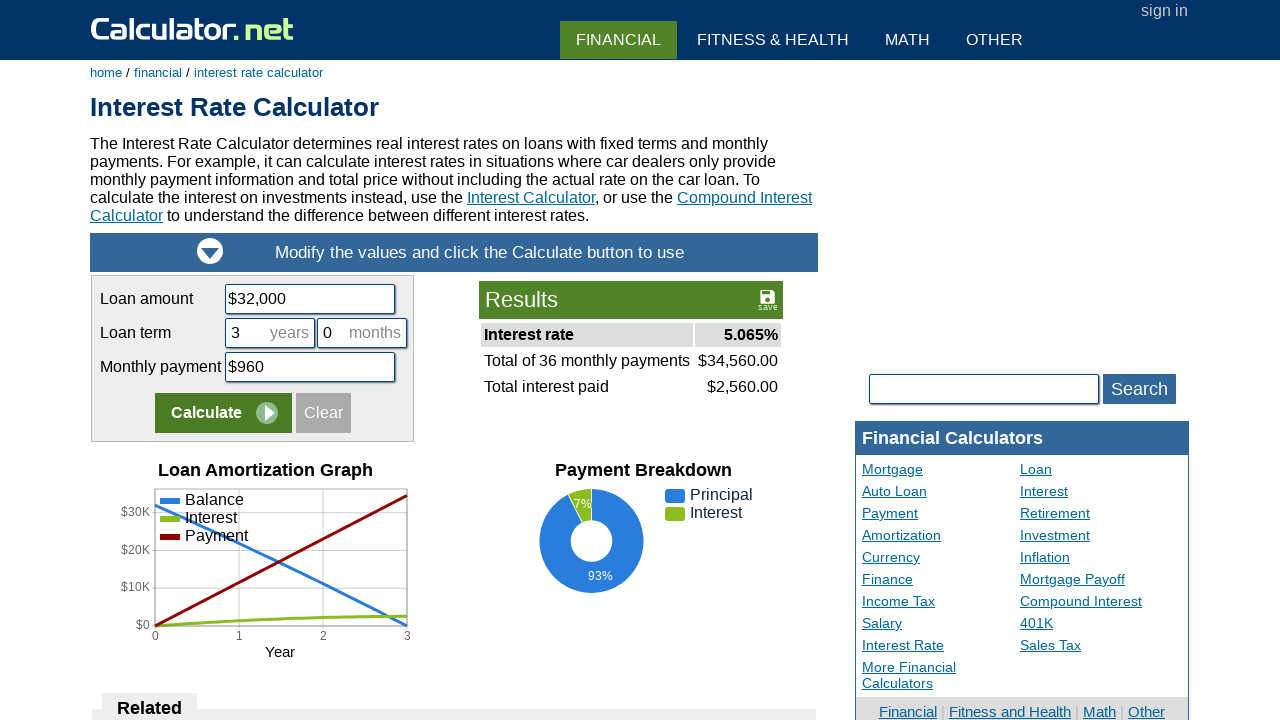

Waited for page to load after clicking link 13
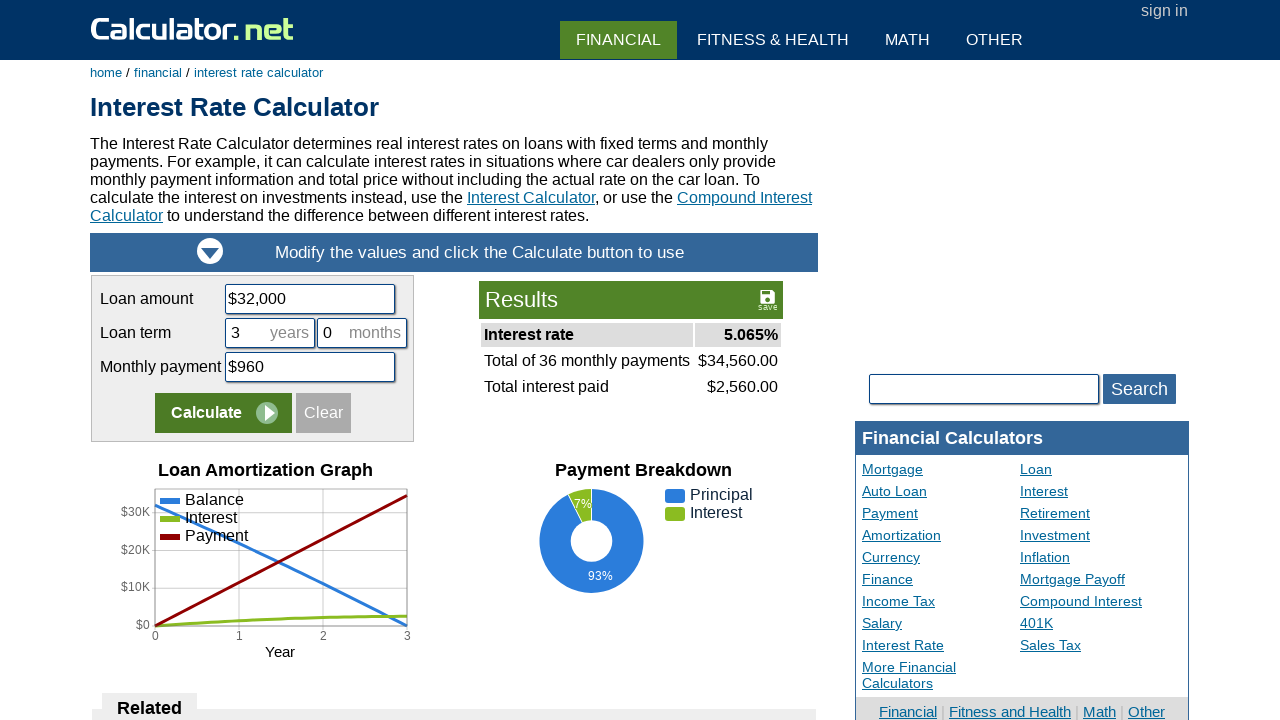

Navigated back to previous page
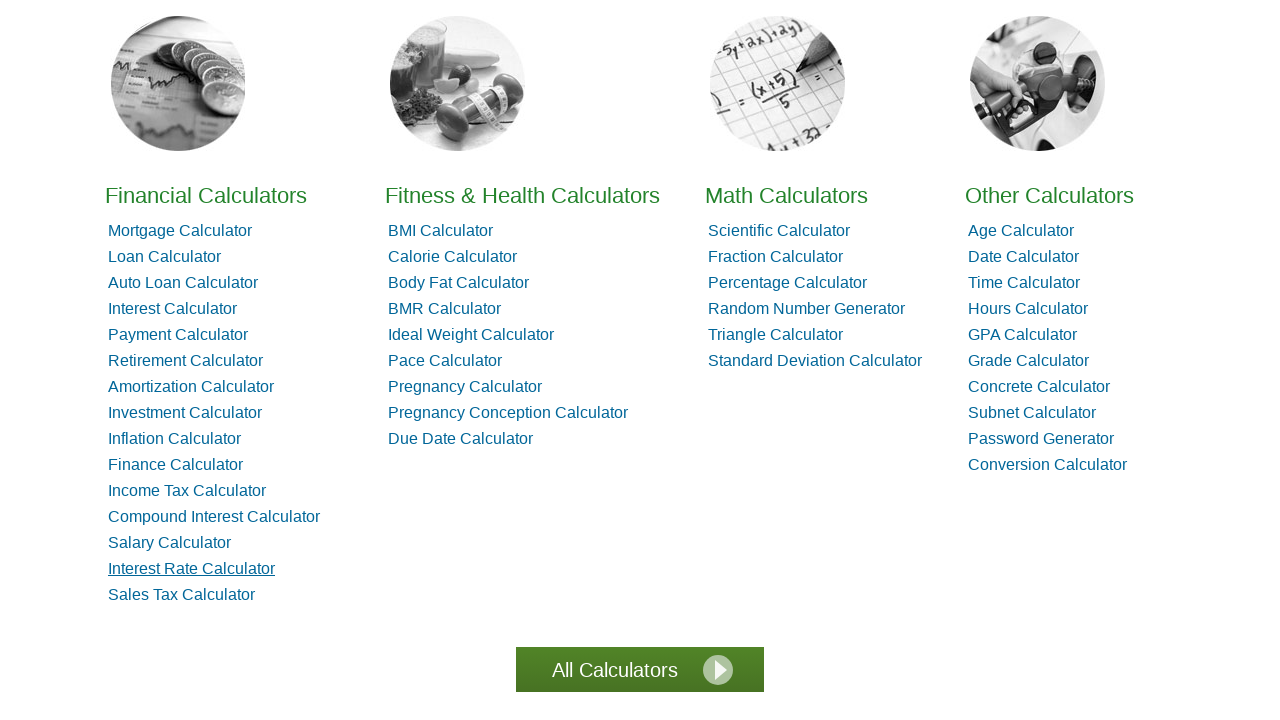

Reloaded page to ensure clean state
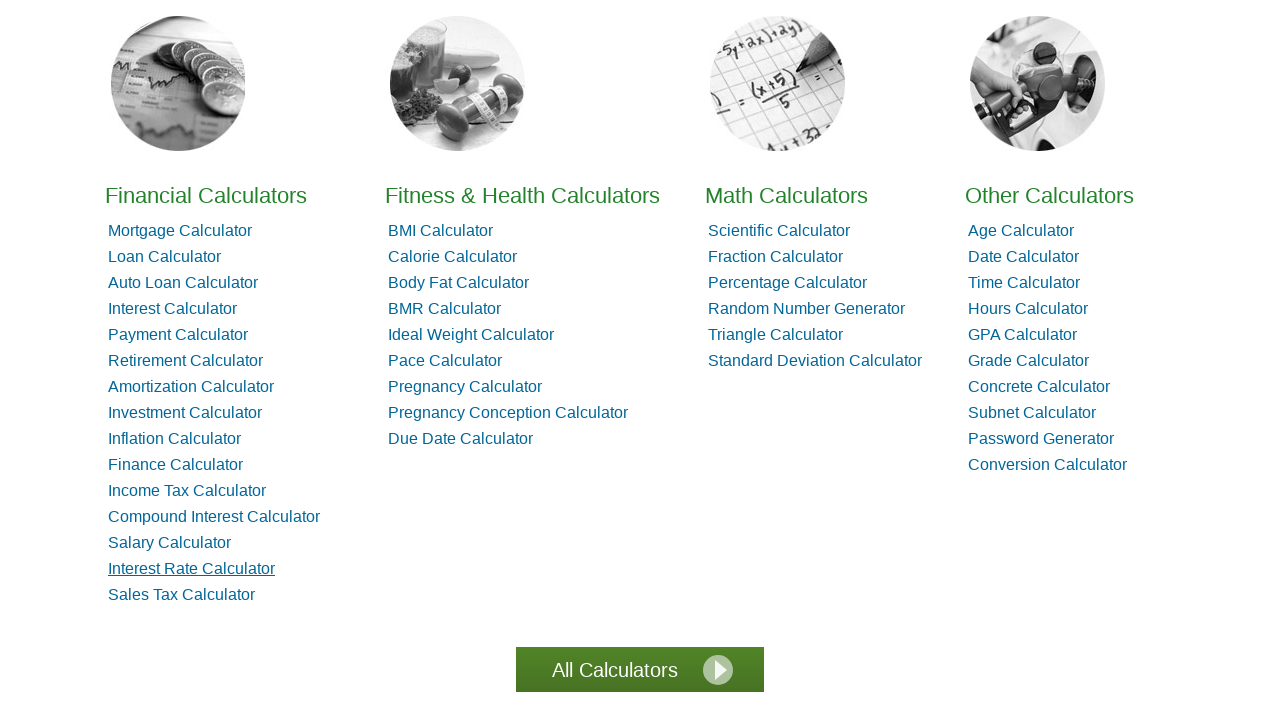

Re-fetched navigation links before clicking link 14
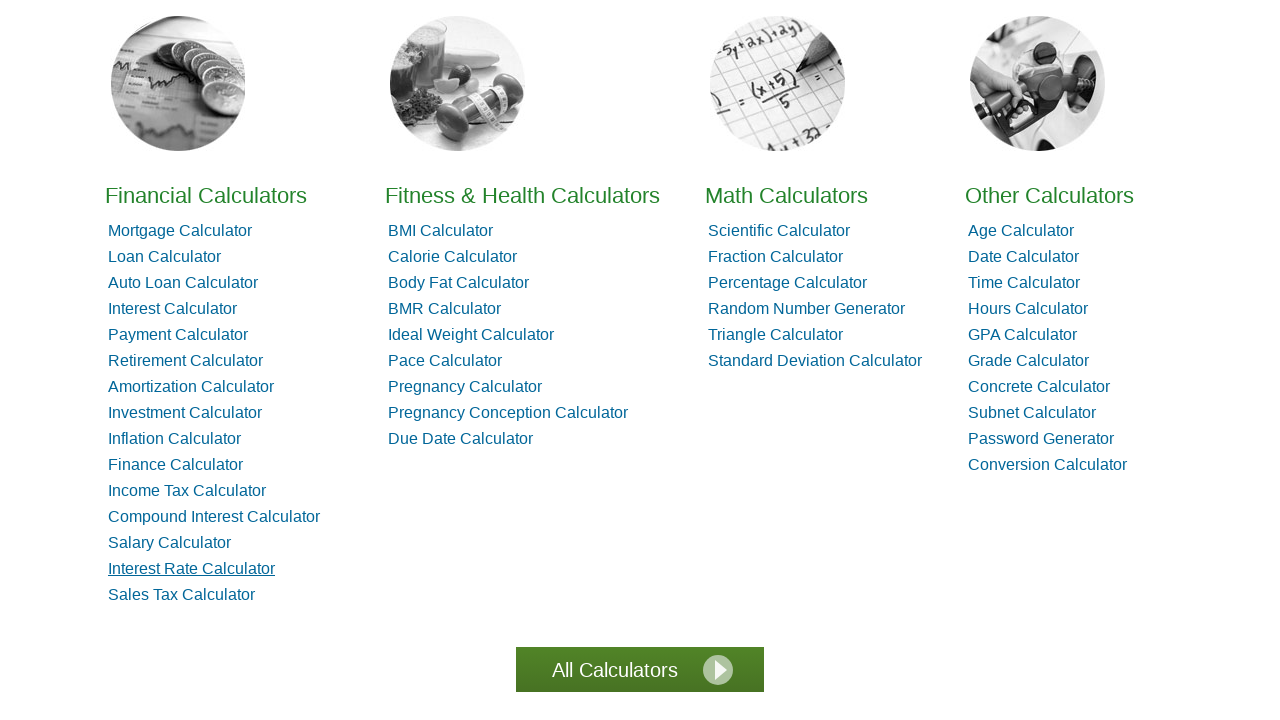

Clicked navigation link at index 14 at (182, 594) on xpath=//ul[@id='hl1']//a >> nth=14
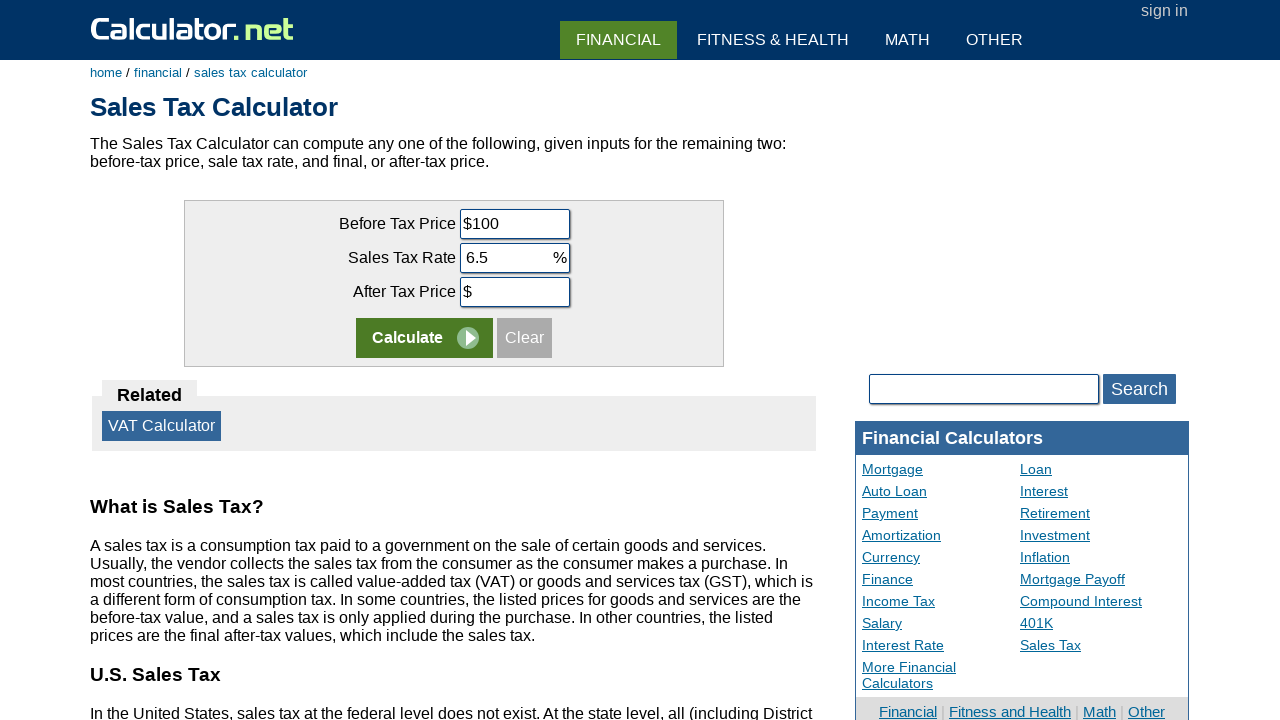

Waited for page to load after clicking link 14
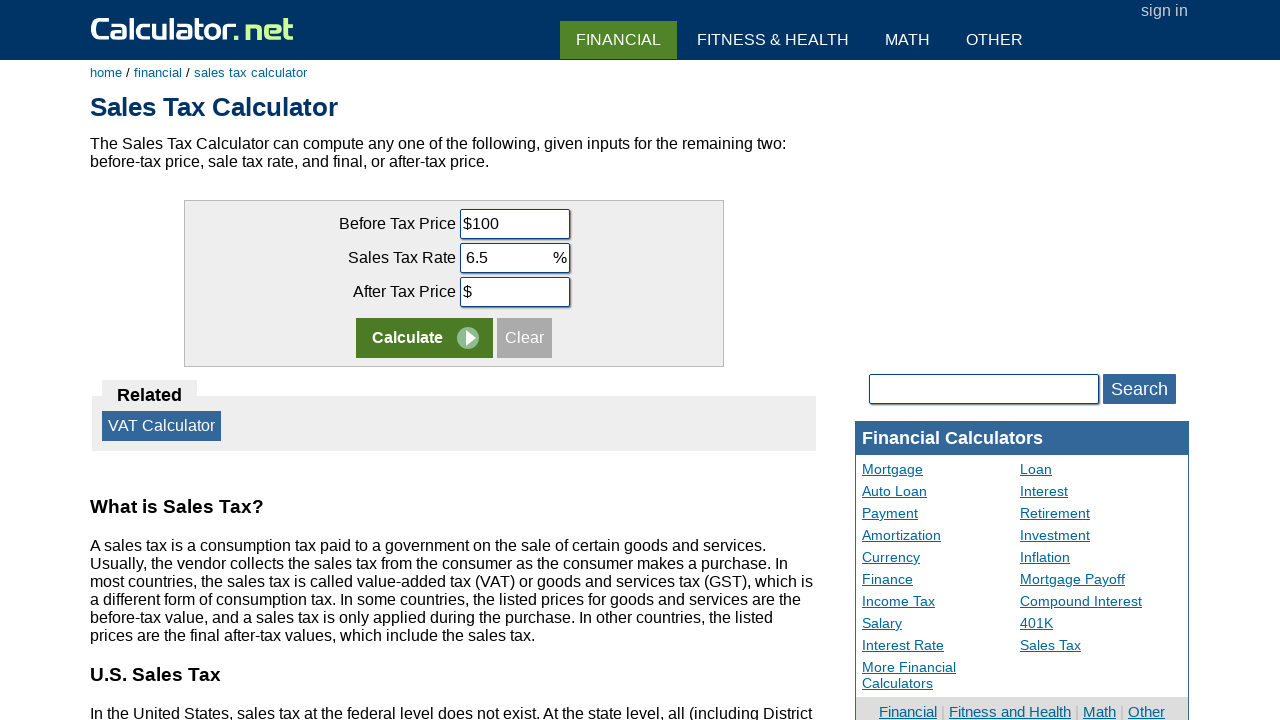

Navigated back to previous page
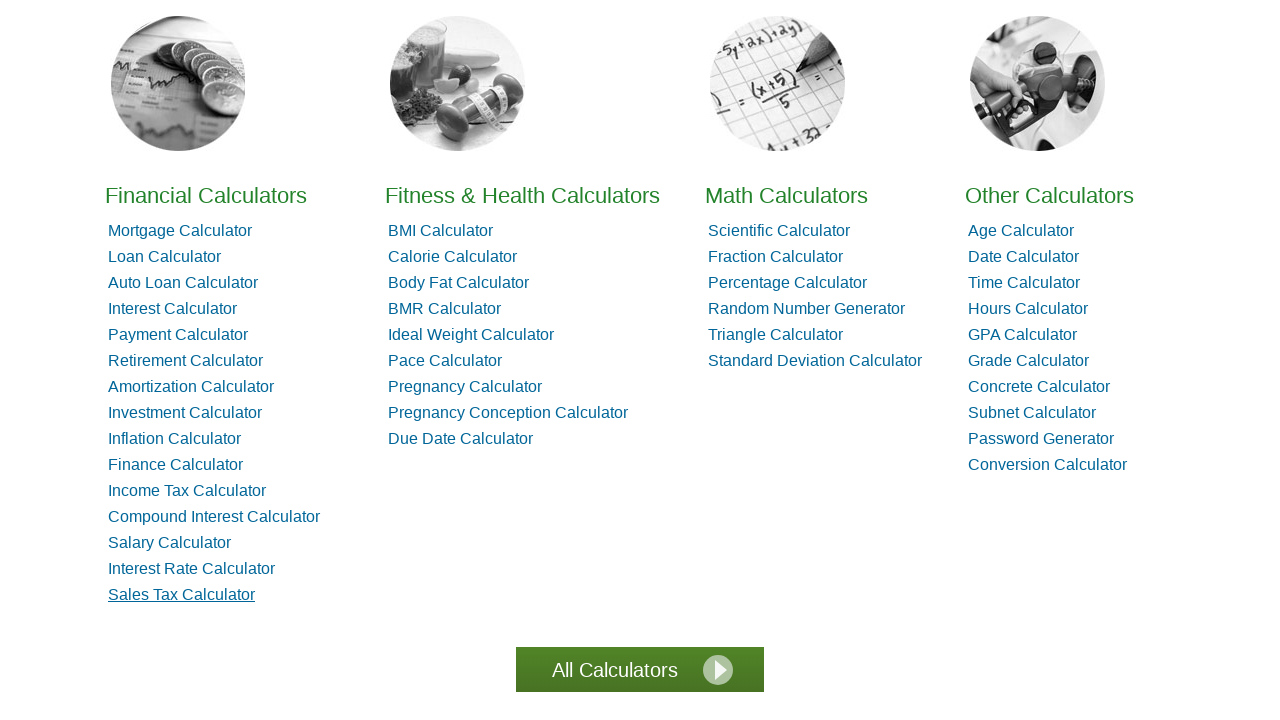

Reloaded page to ensure clean state
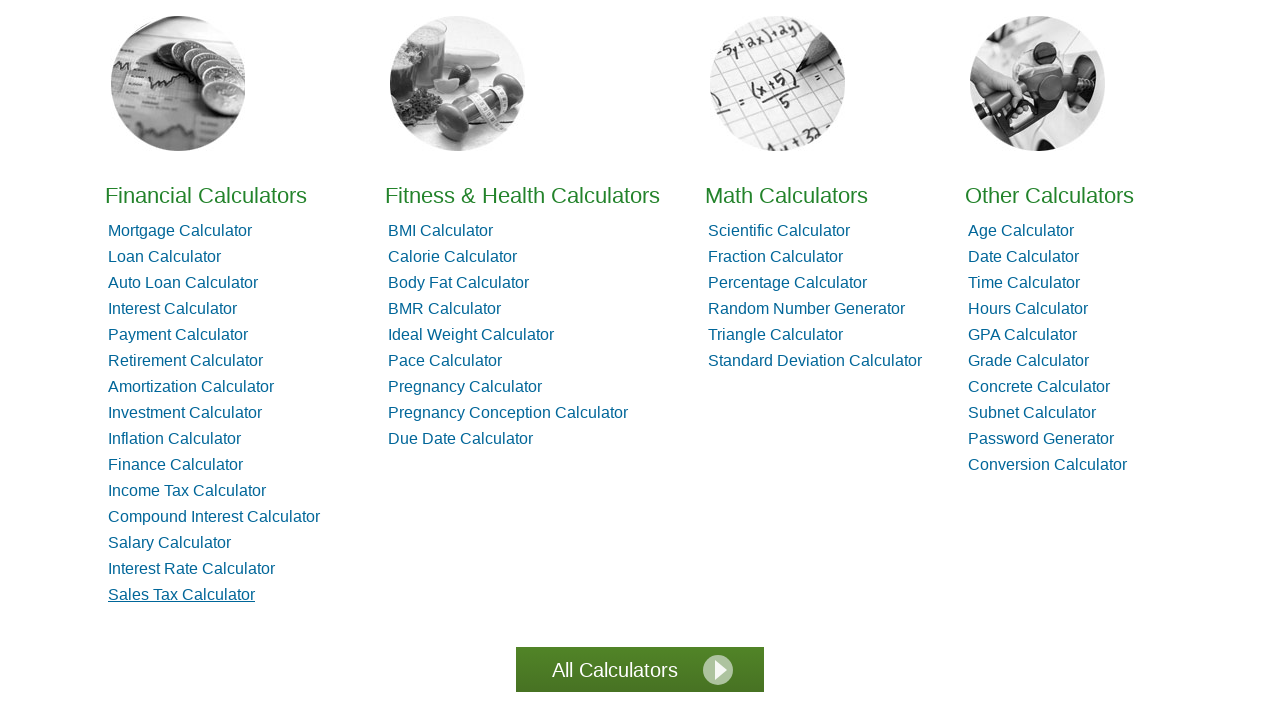

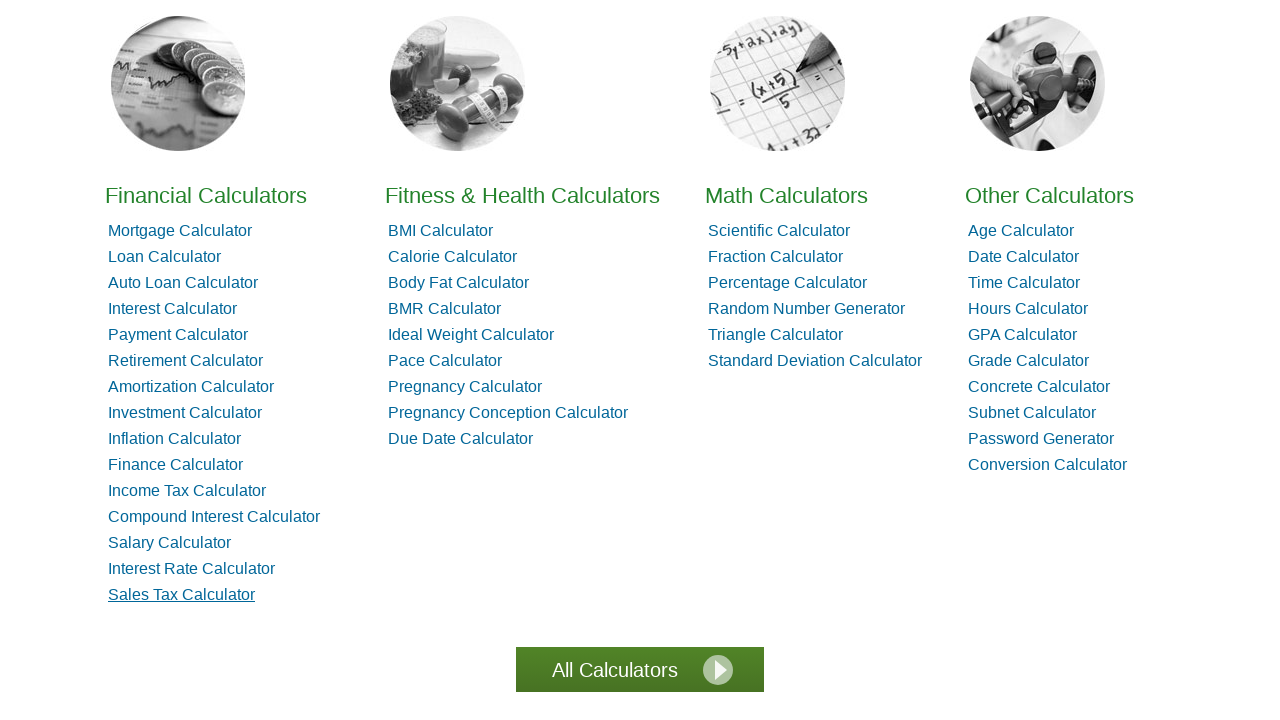